Tests NuGet package search functionality by entering "yaml" as a search term, clicking the search button, and verifying that package results are displayed with titles and descriptions.

Starting URL: https://nuget.org

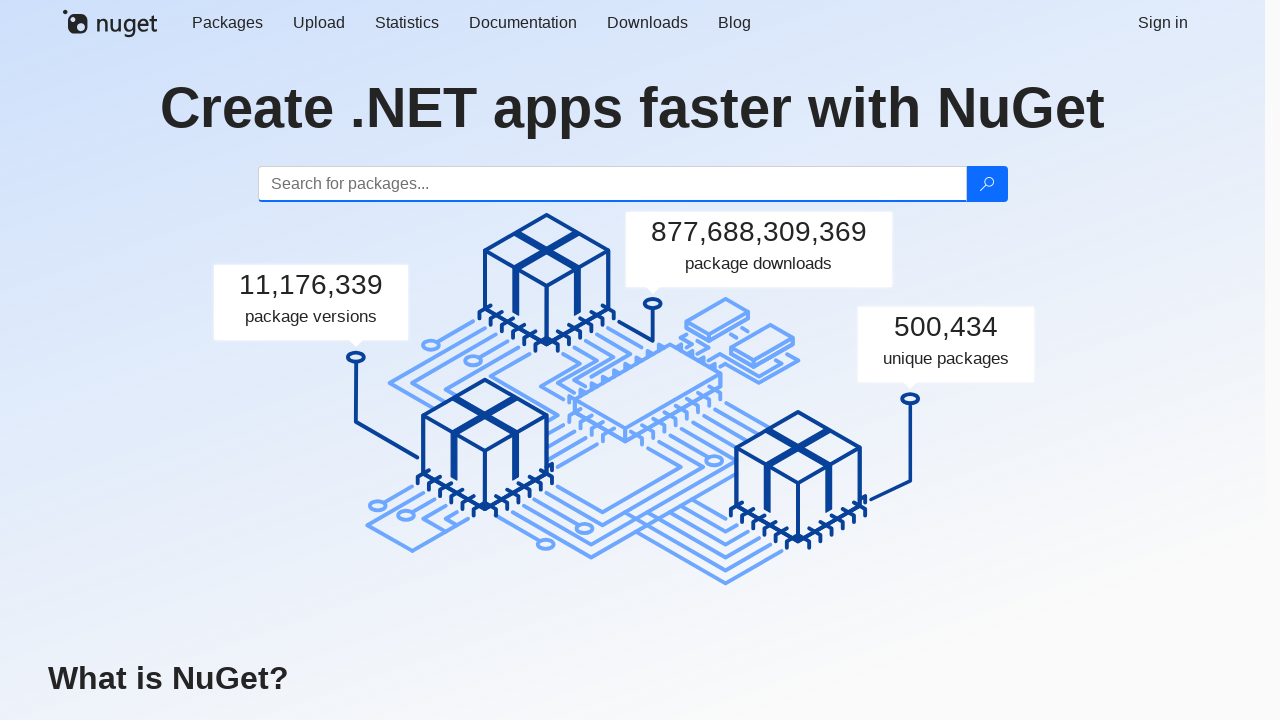

Navigated to NuGet.org homepage
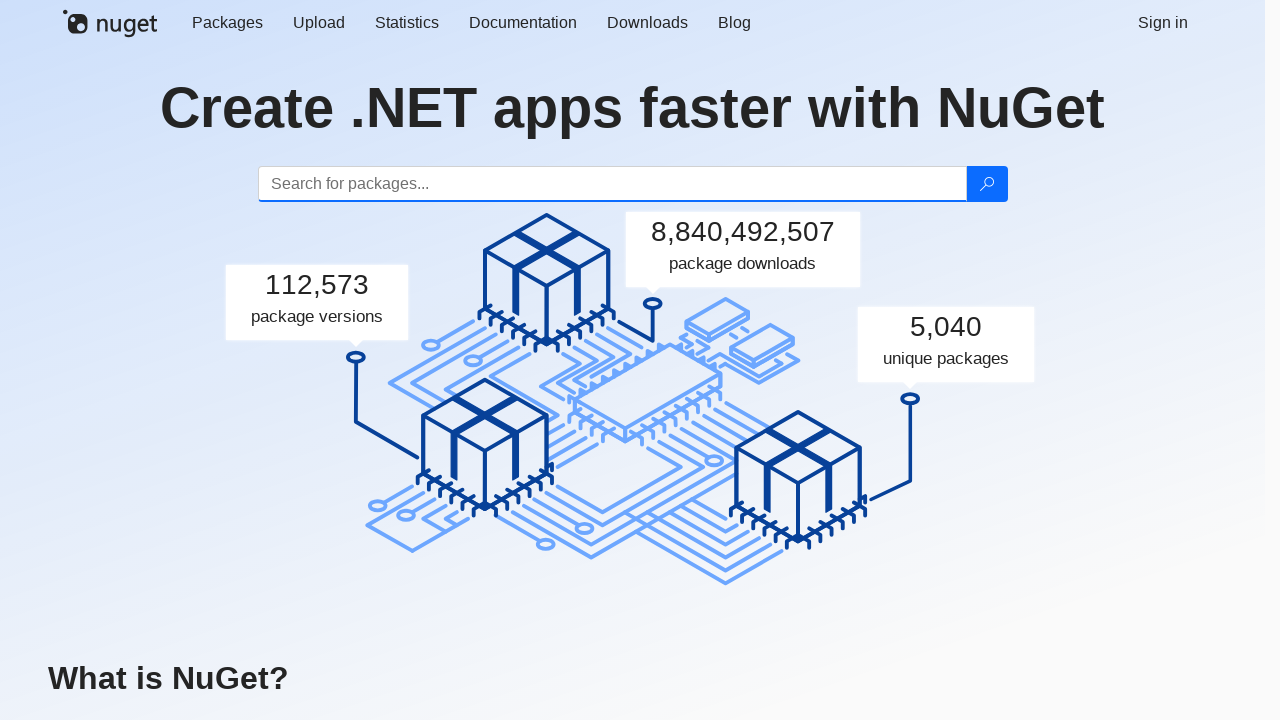

Filled search field with 'yaml' on #search
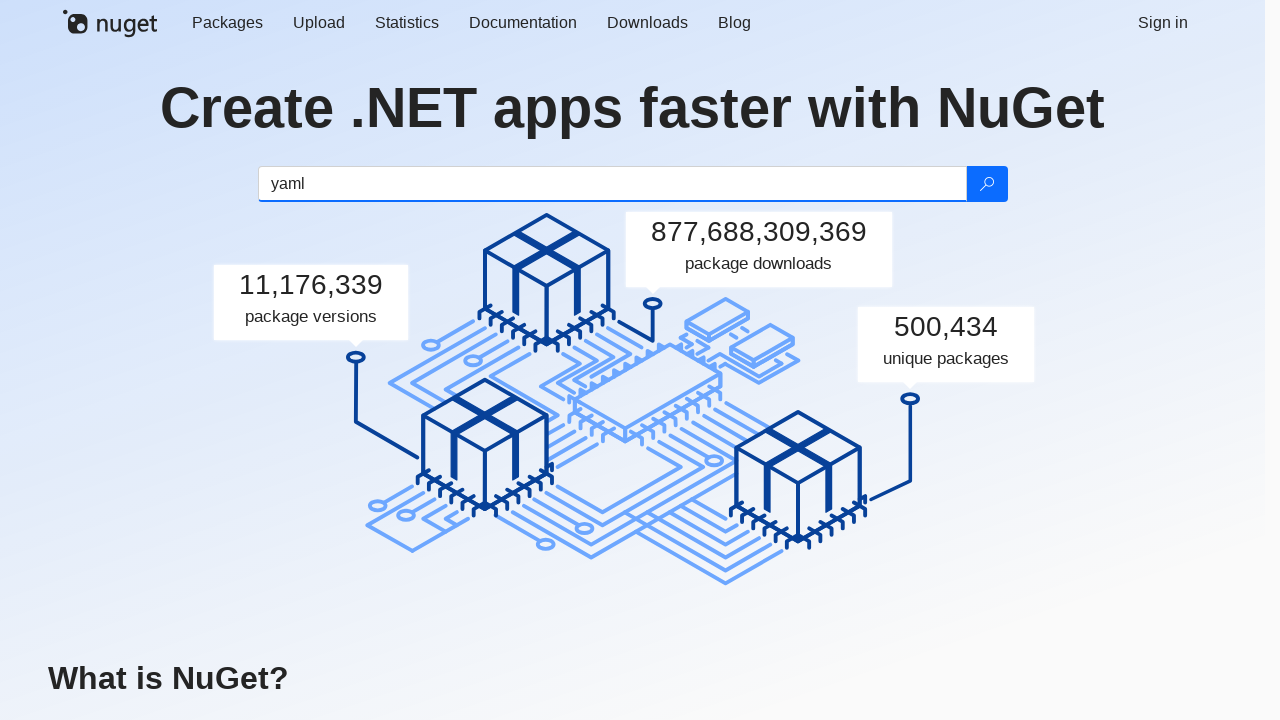

Clicked search button to search for 'yaml' packages at (986, 184) on .btn-search
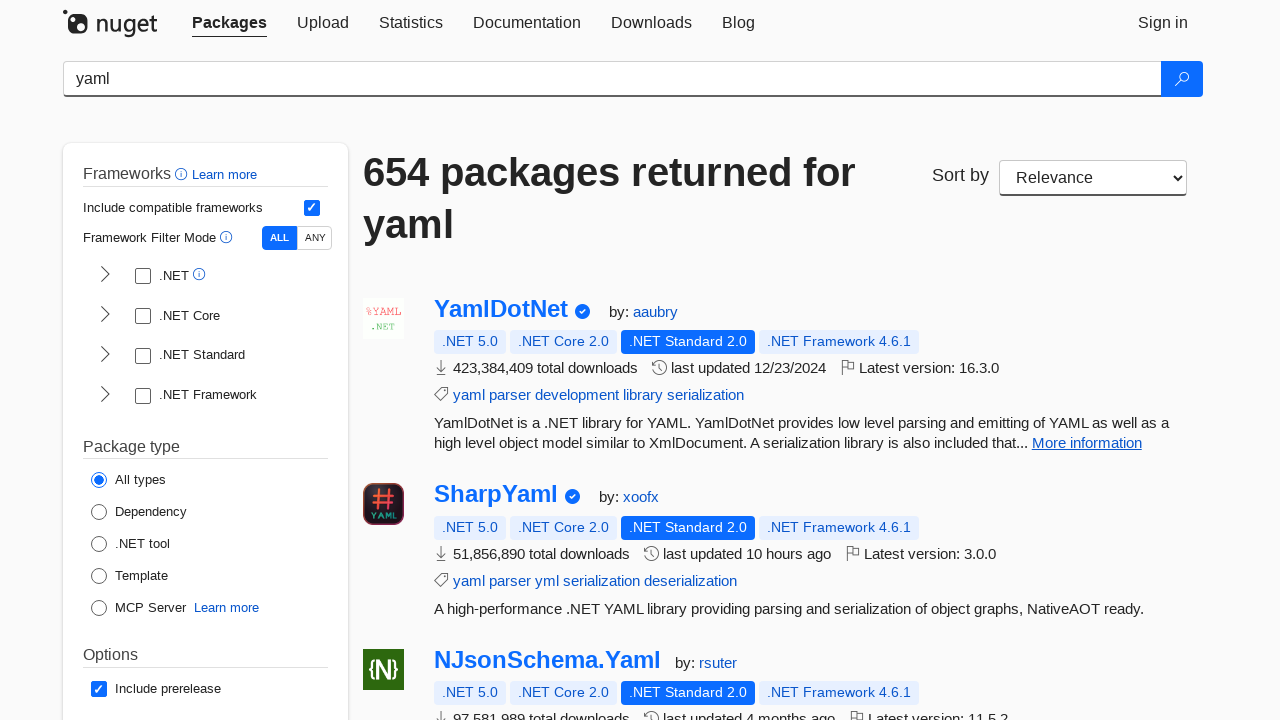

Package results loaded and displayed
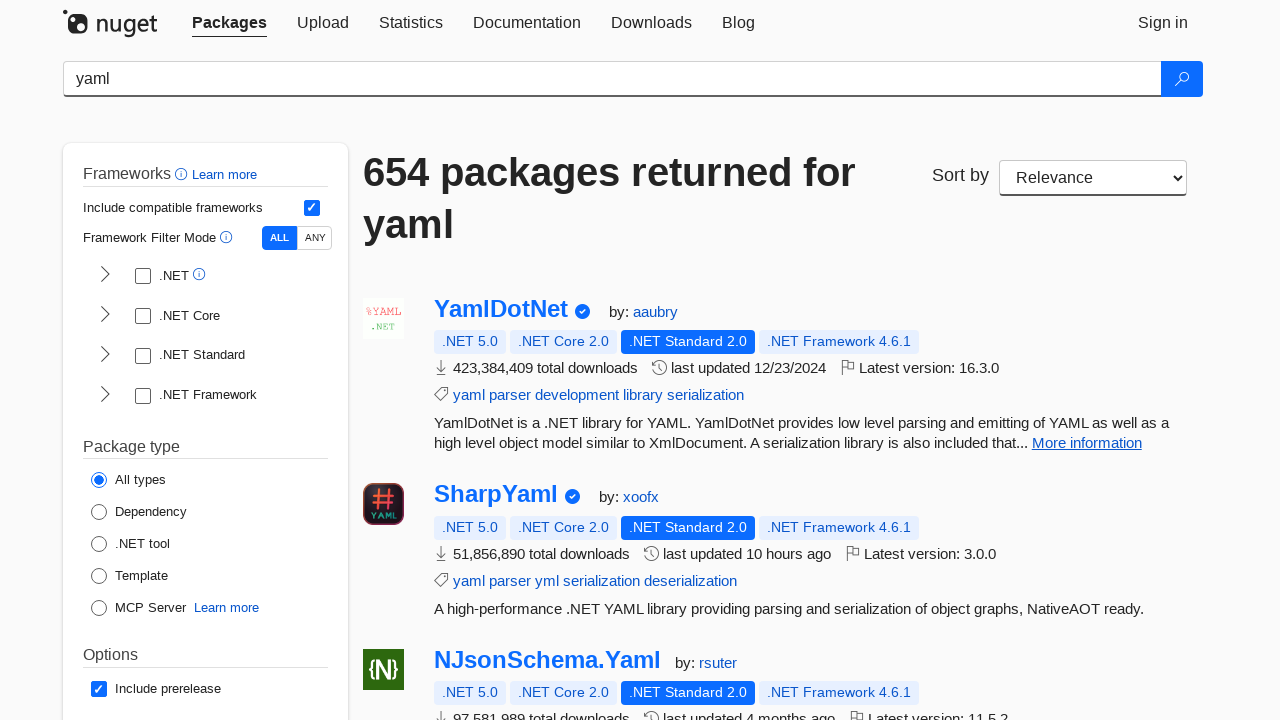

Verified package title exists with text: 'YamlDotNet'
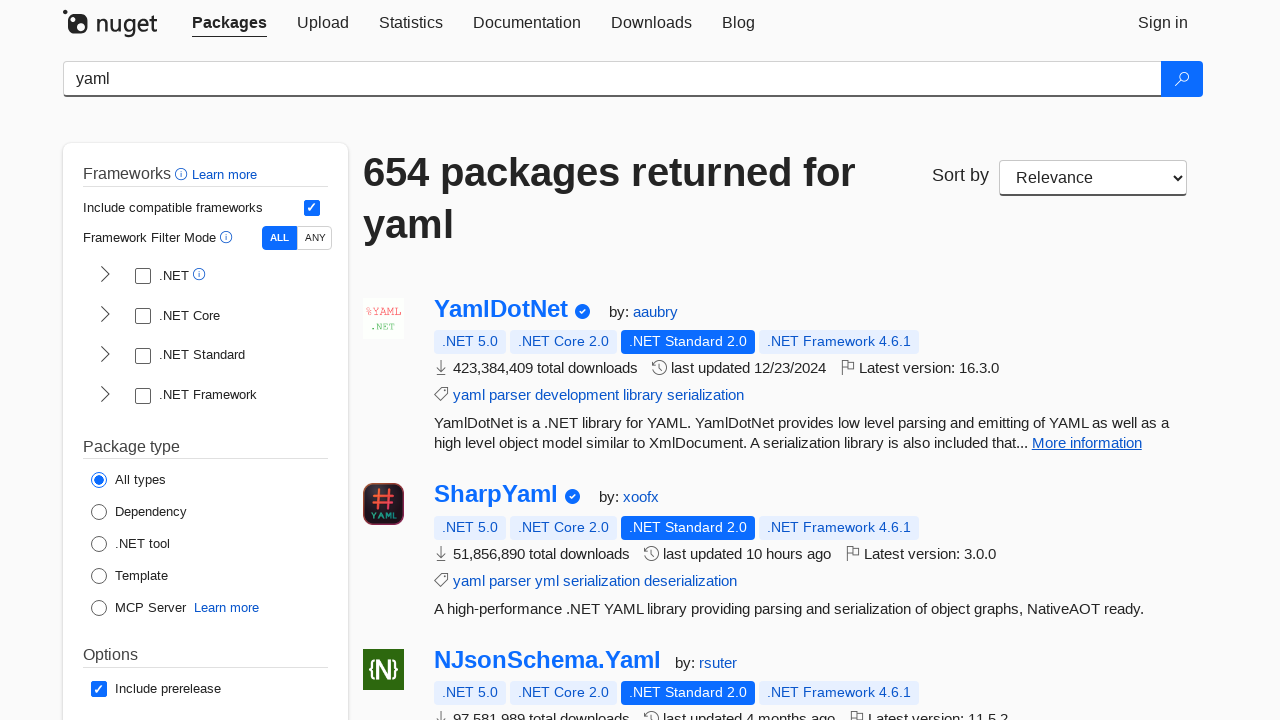

Verified package description exists and contains text
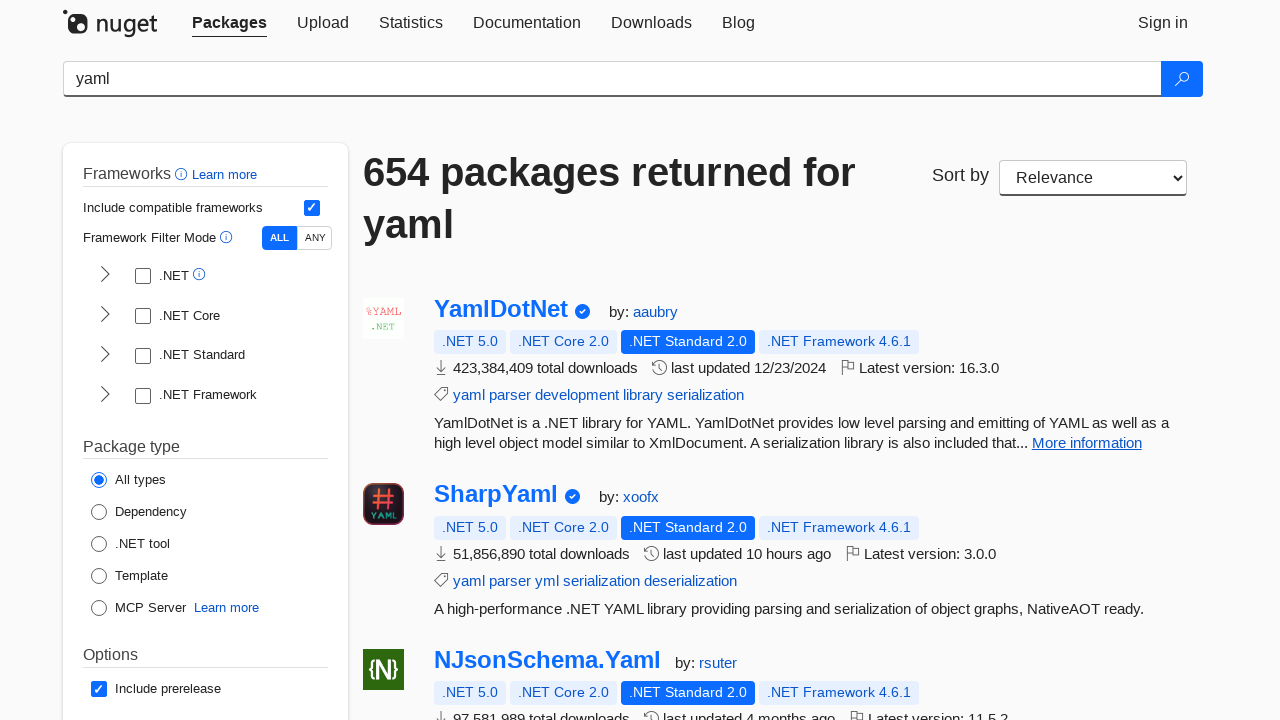

Verified package title exists with text: 'SharpYaml'
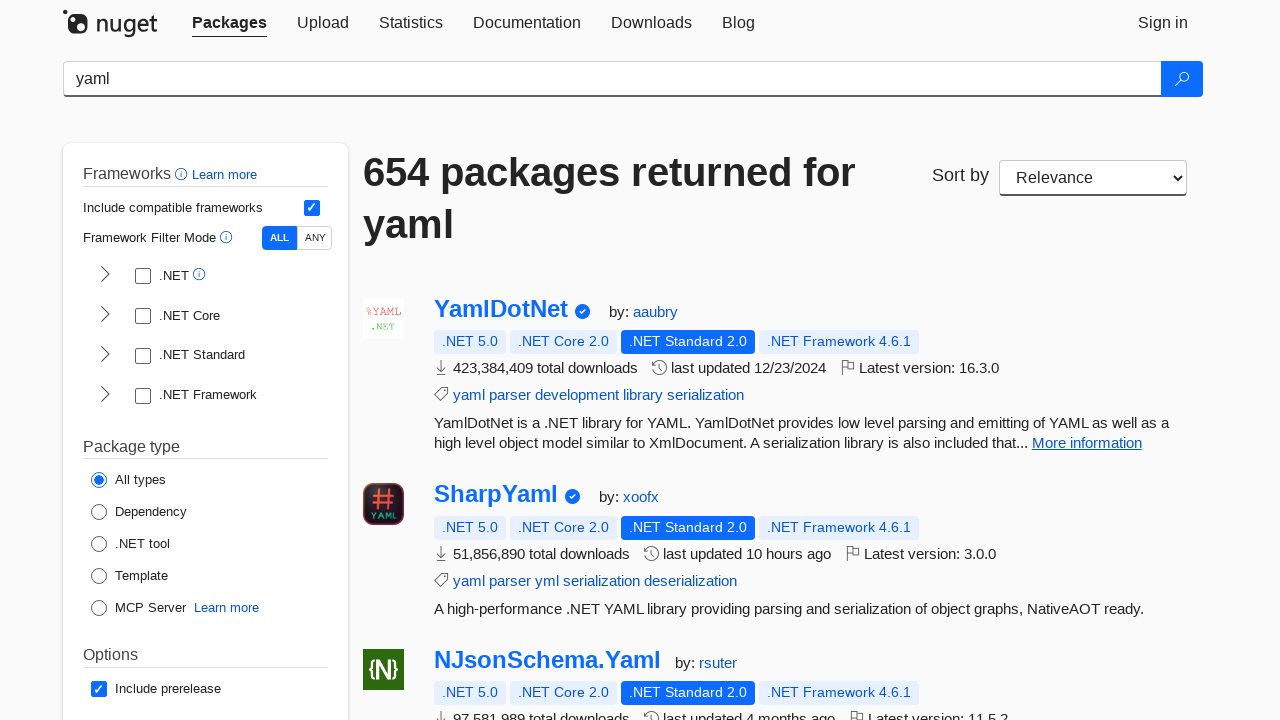

Verified package description exists and contains text
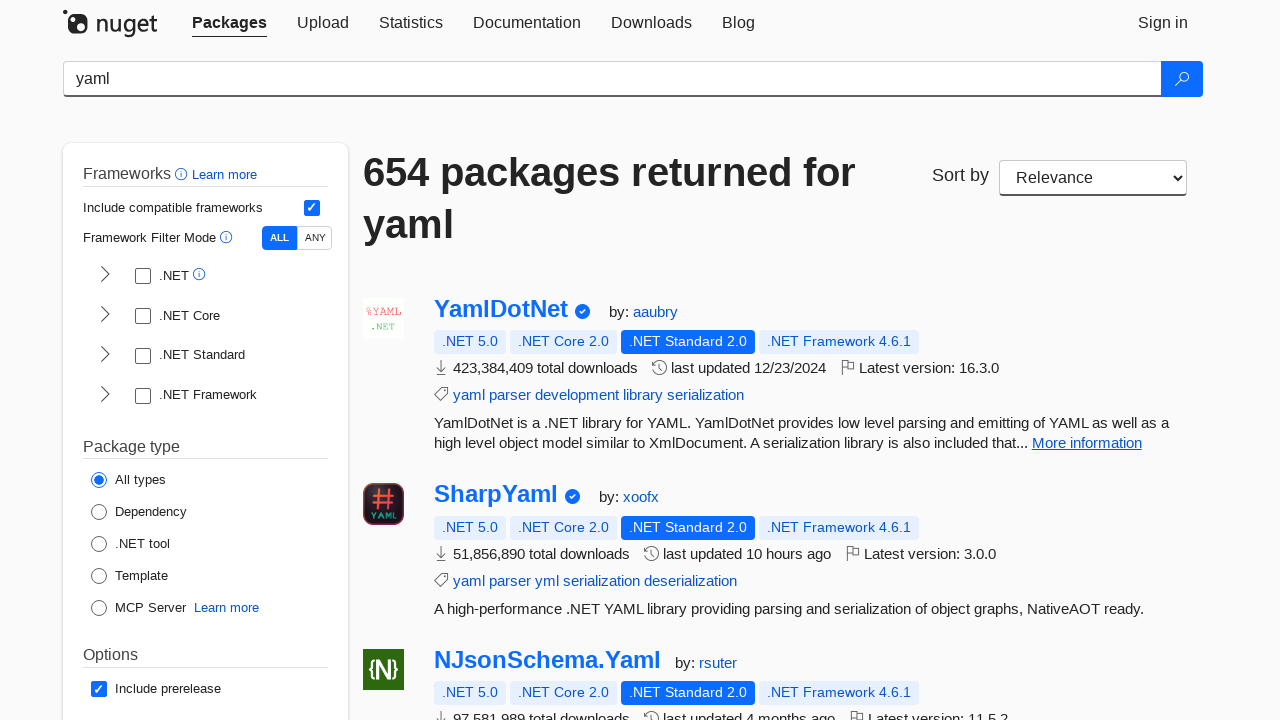

Verified package title exists with text: 'NJsonSchema.Yaml'
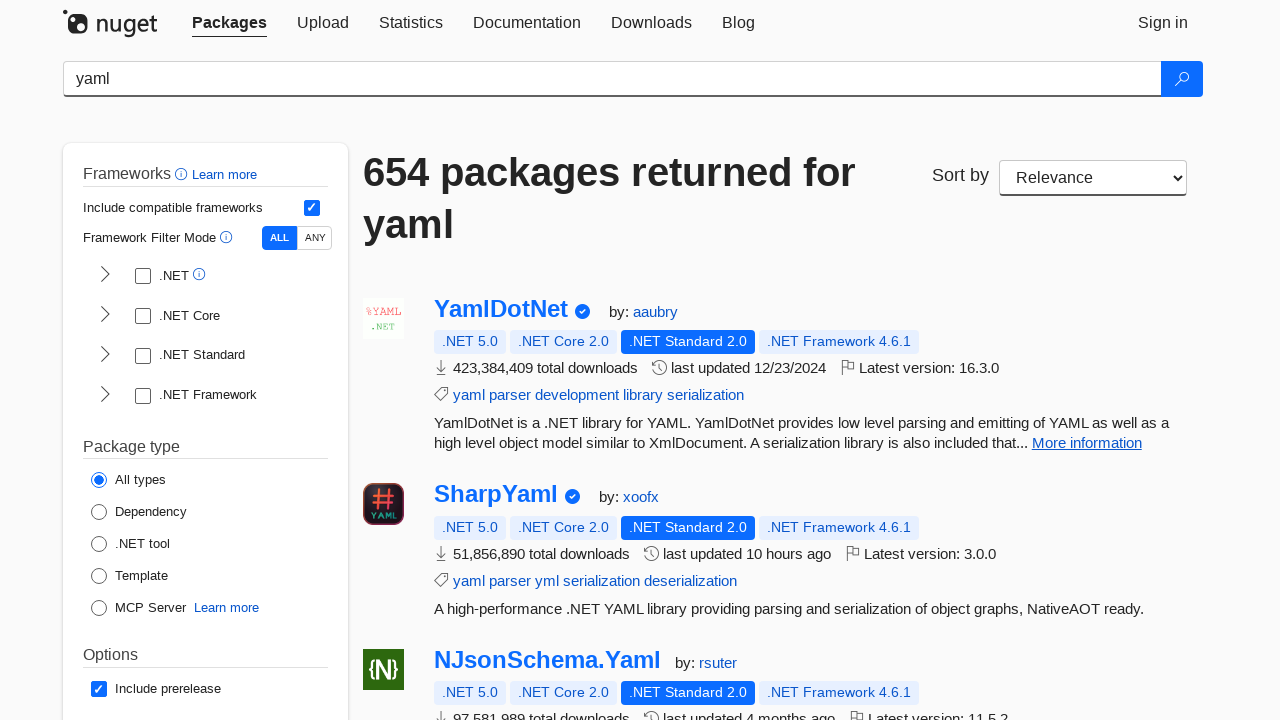

Verified package description exists and contains text
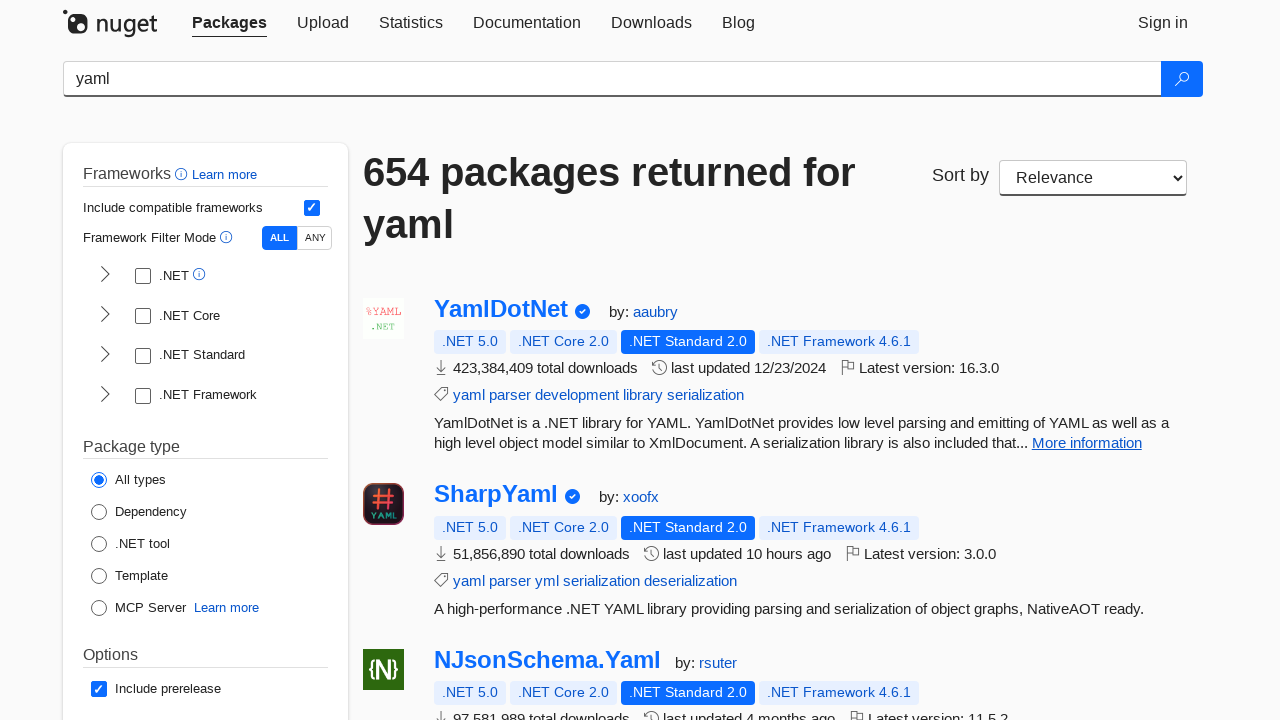

Verified package title exists with text: 'NSwag.Core.Yaml'
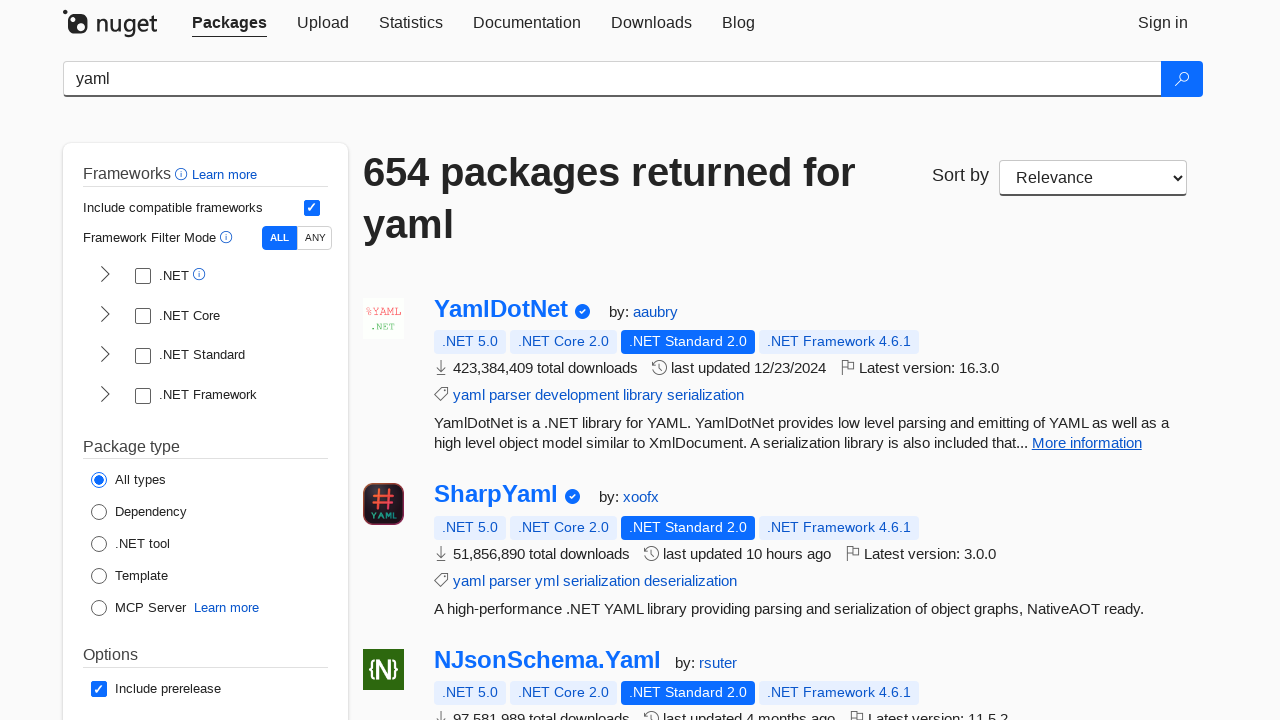

Verified package description exists and contains text
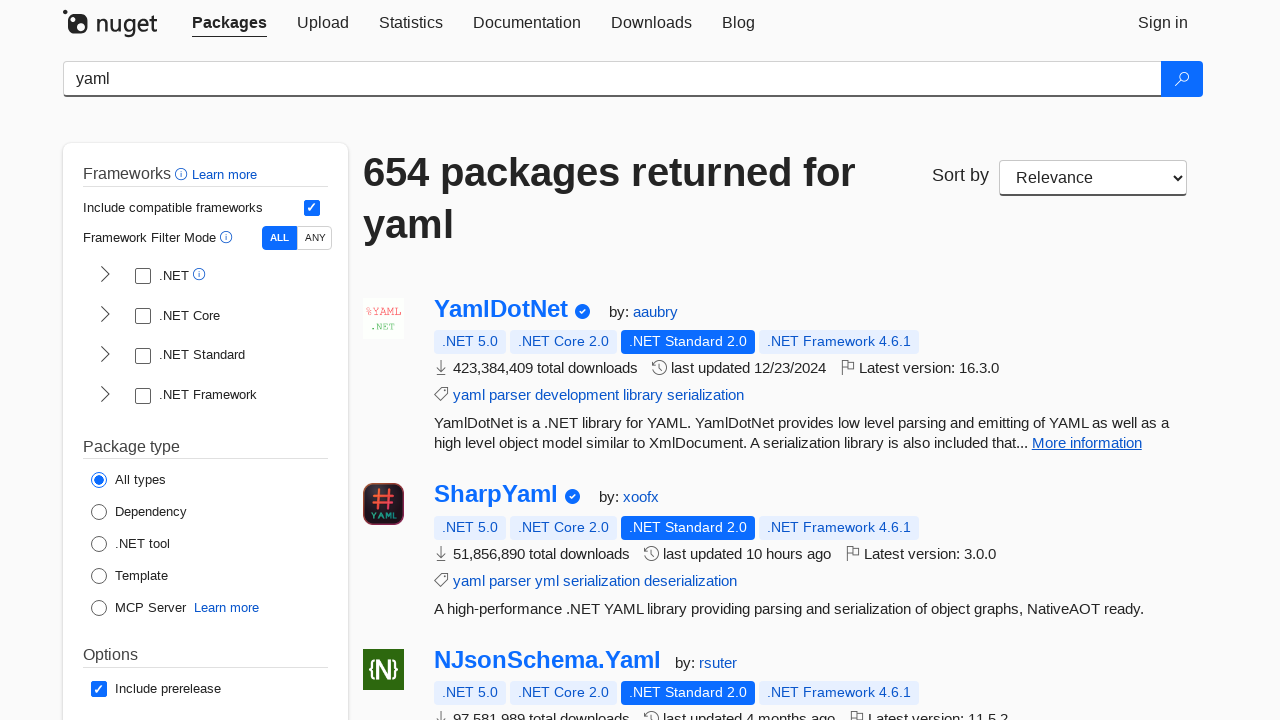

Verified package title exists with text: 'NetEscapades.Configuration.Yaml'
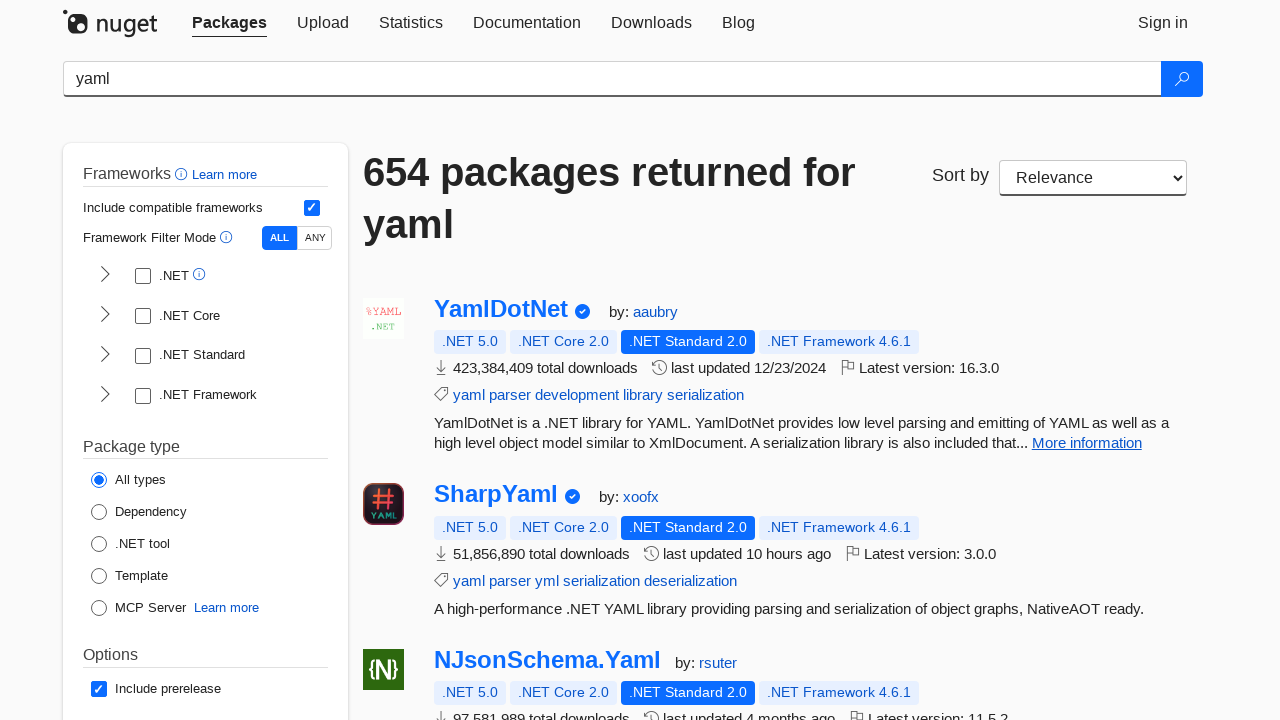

Verified package description exists and contains text
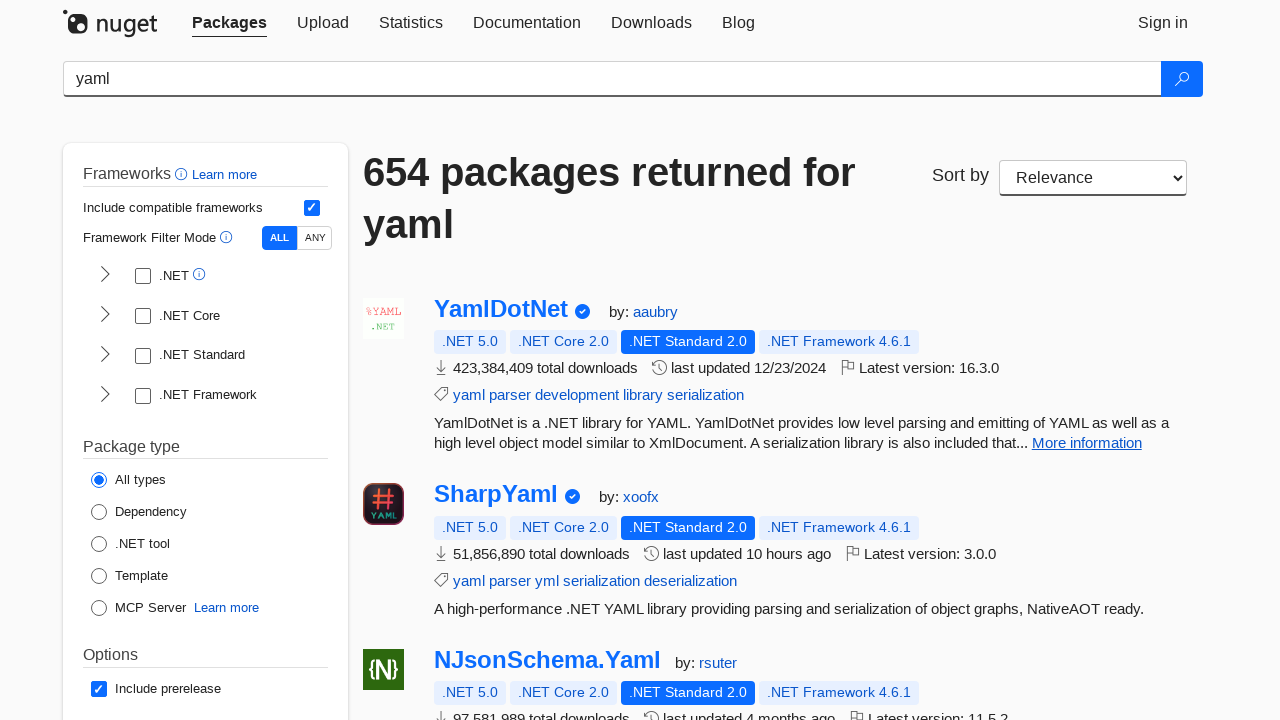

Verified package title exists with text: 'YamlDotNet.NetCore'
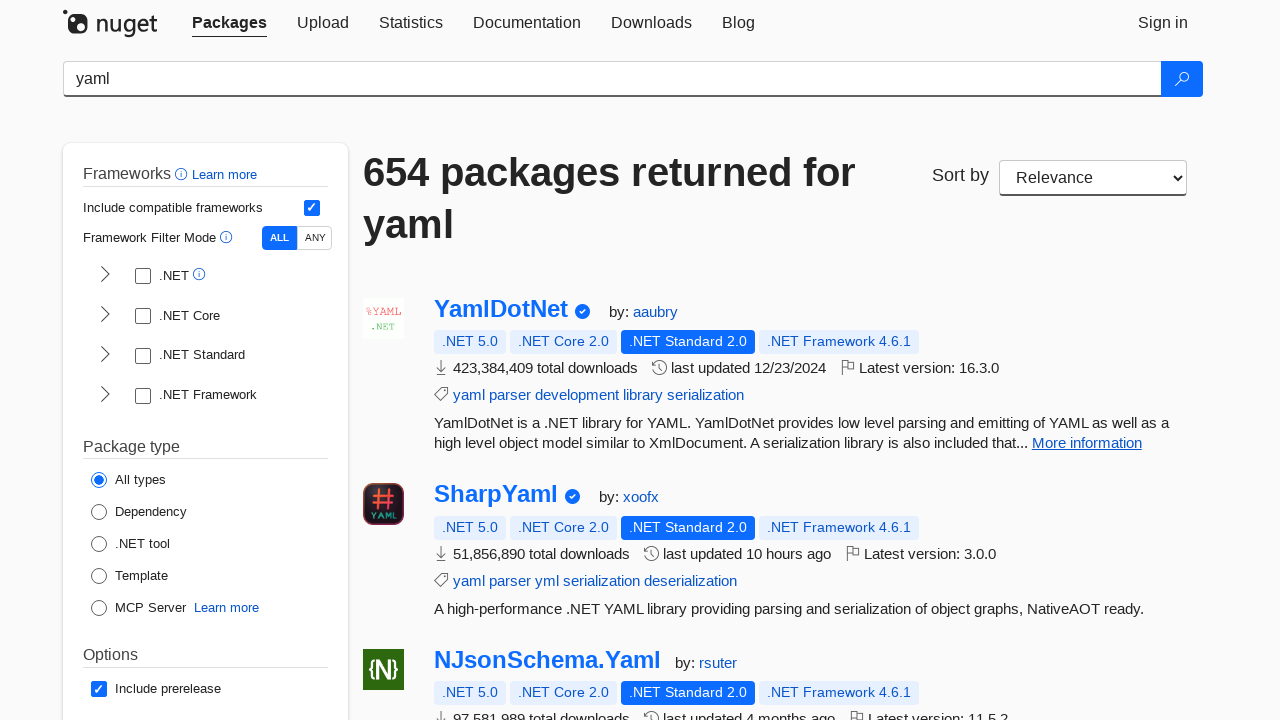

Verified package description exists and contains text
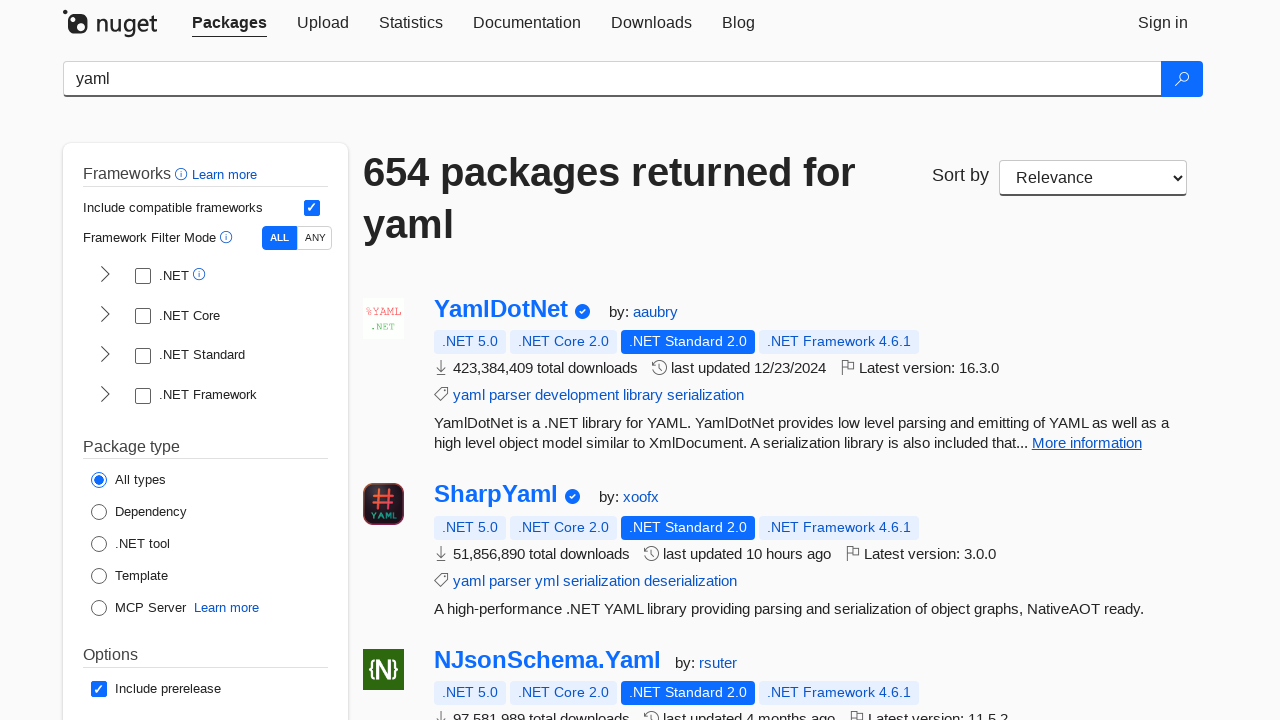

Verified package title exists with text: 'Nuke.Utilities.Text.Yaml'
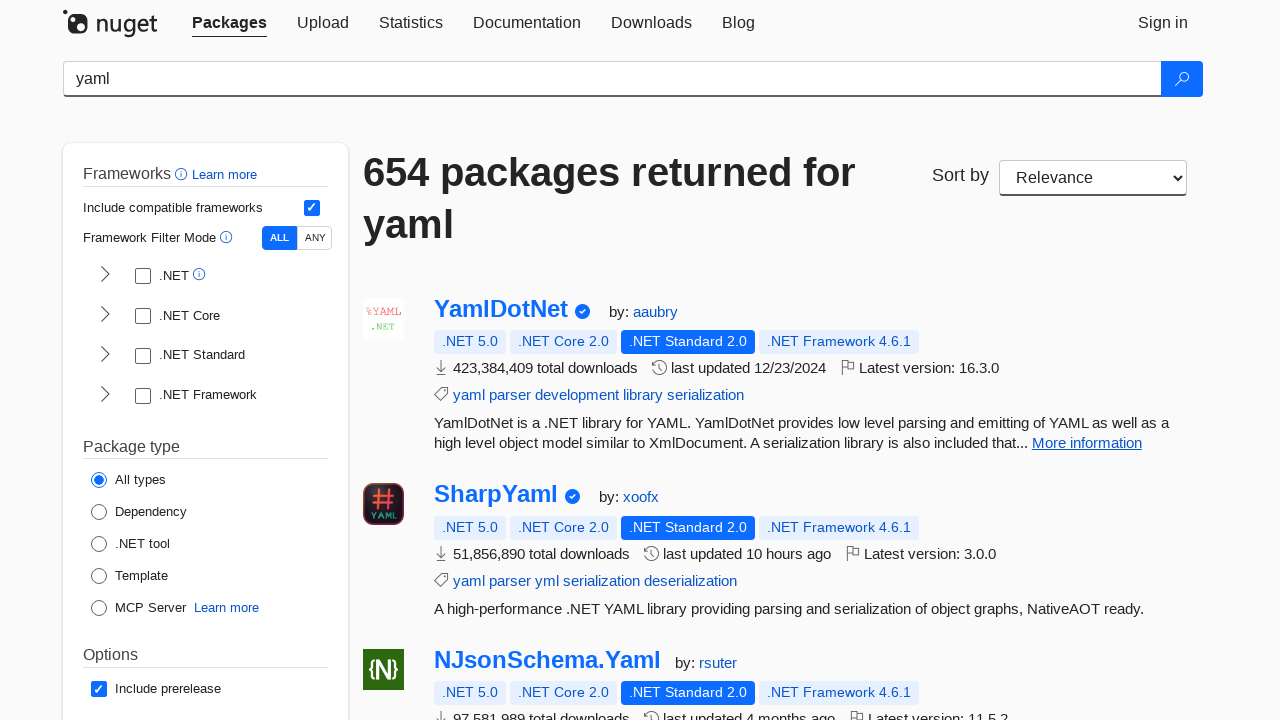

Verified package description exists and contains text
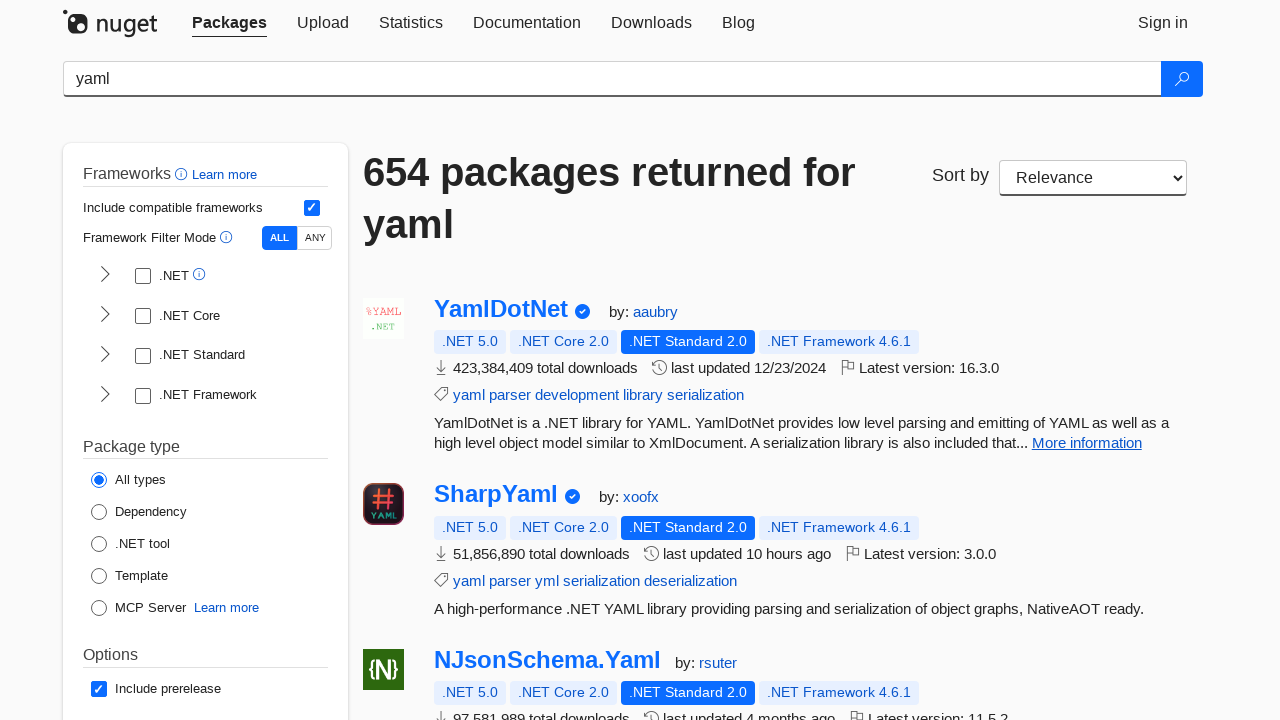

Verified package title exists with text: 'Microsoft.OpenApi'
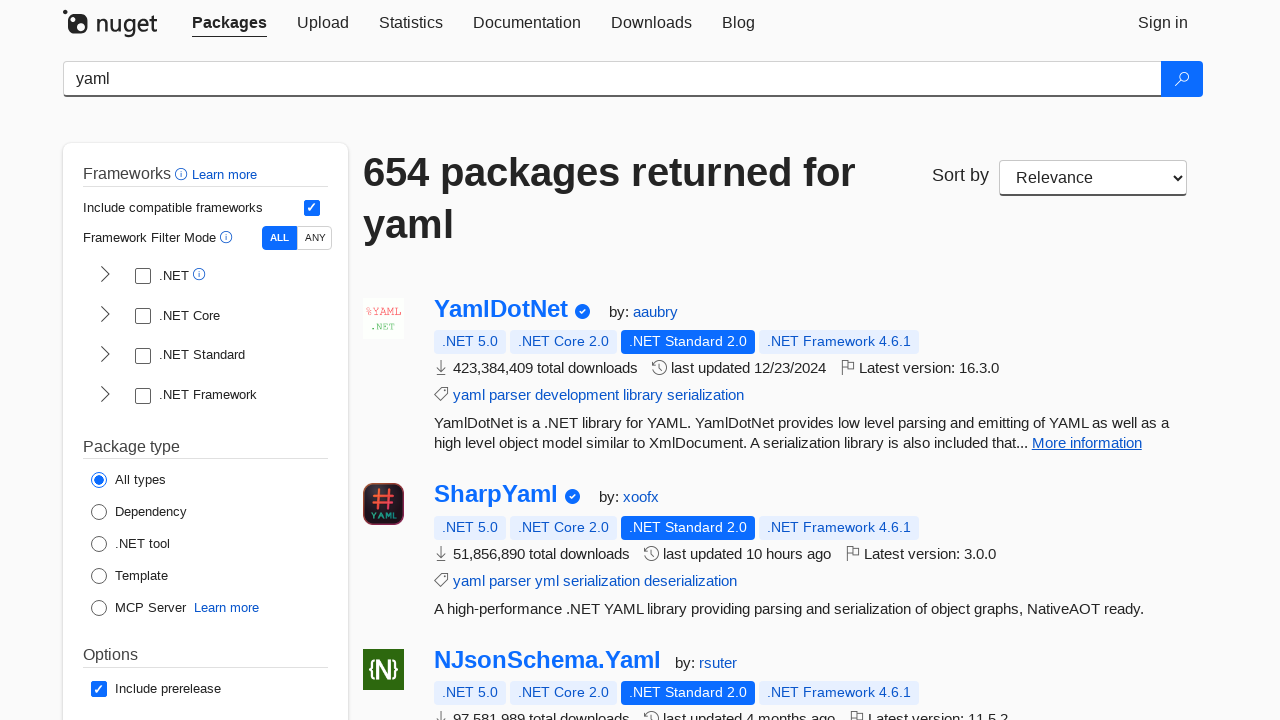

Verified package description exists and contains text
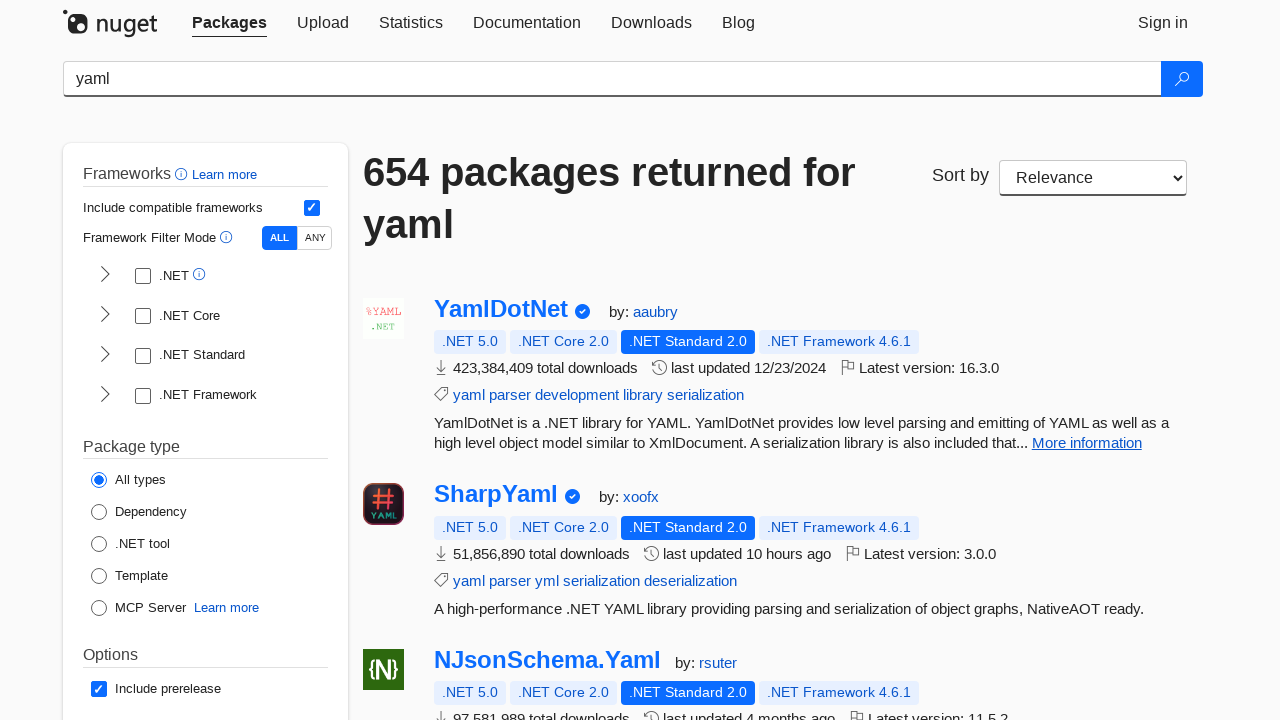

Verified package title exists with text: 'Rainbow.Storage.Yaml'
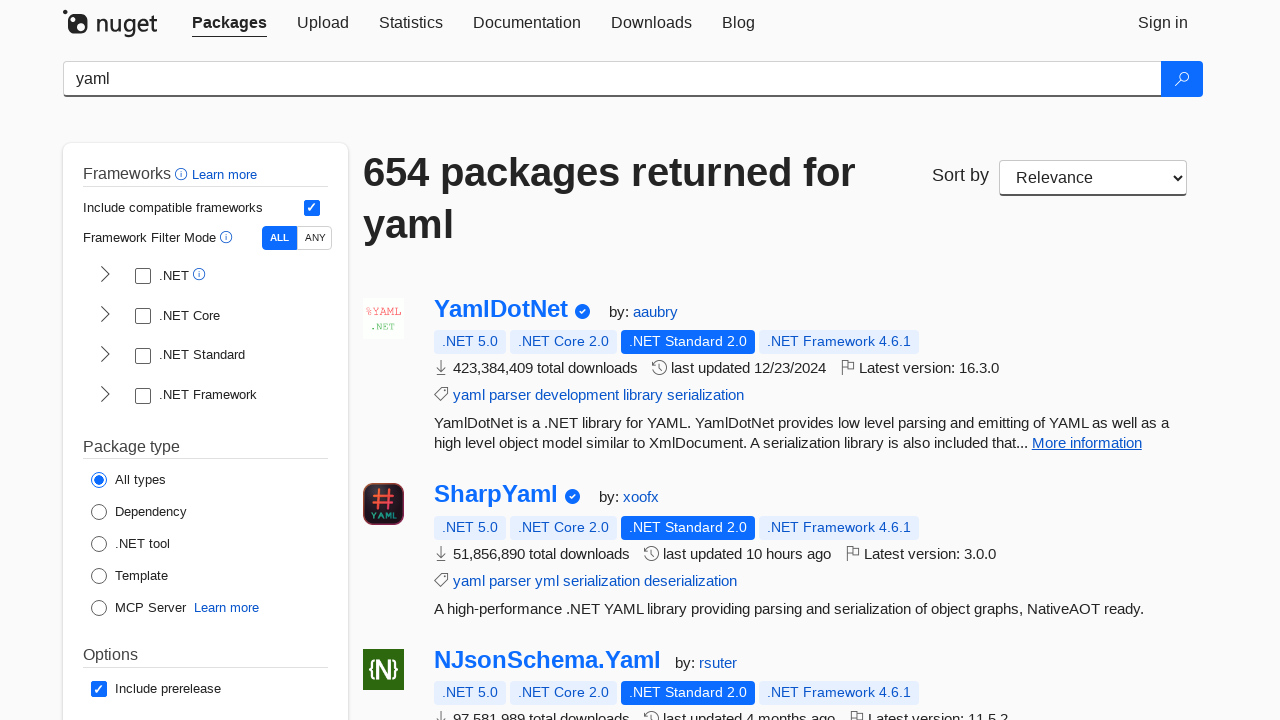

Verified package description exists and contains text
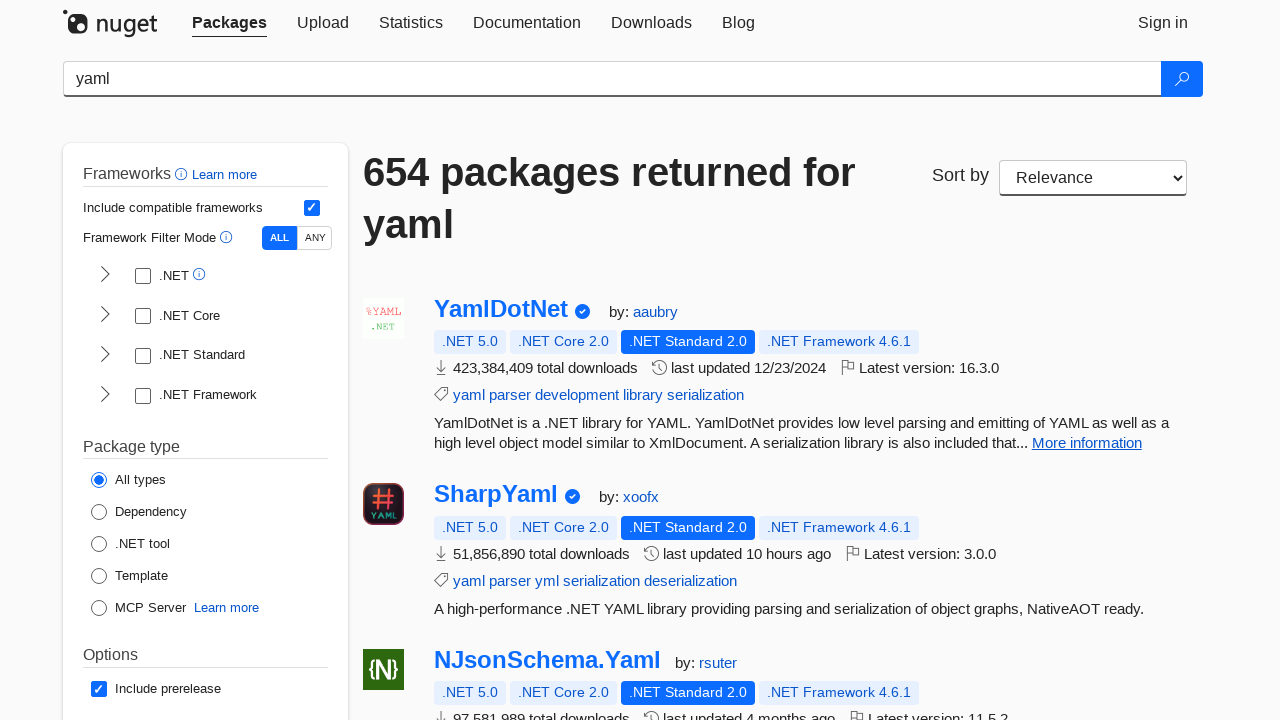

Verified package title exists with text: 'Cake.Yaml'
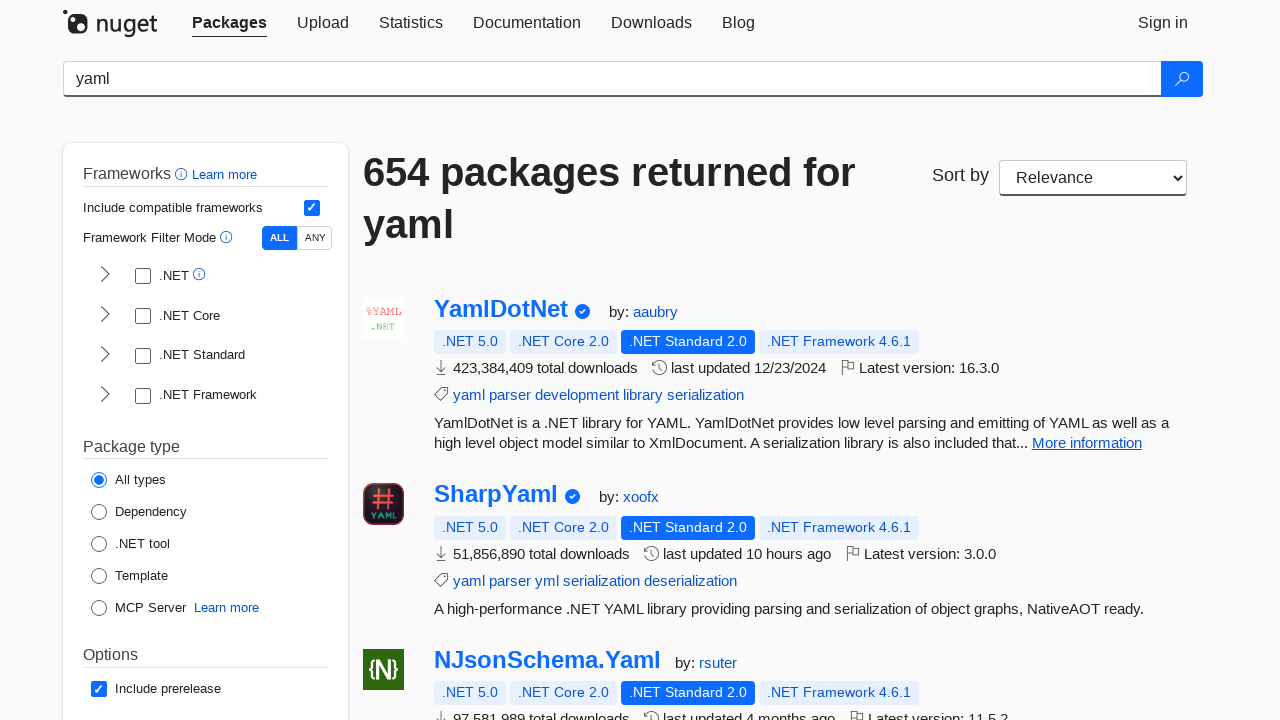

Verified package description exists and contains text
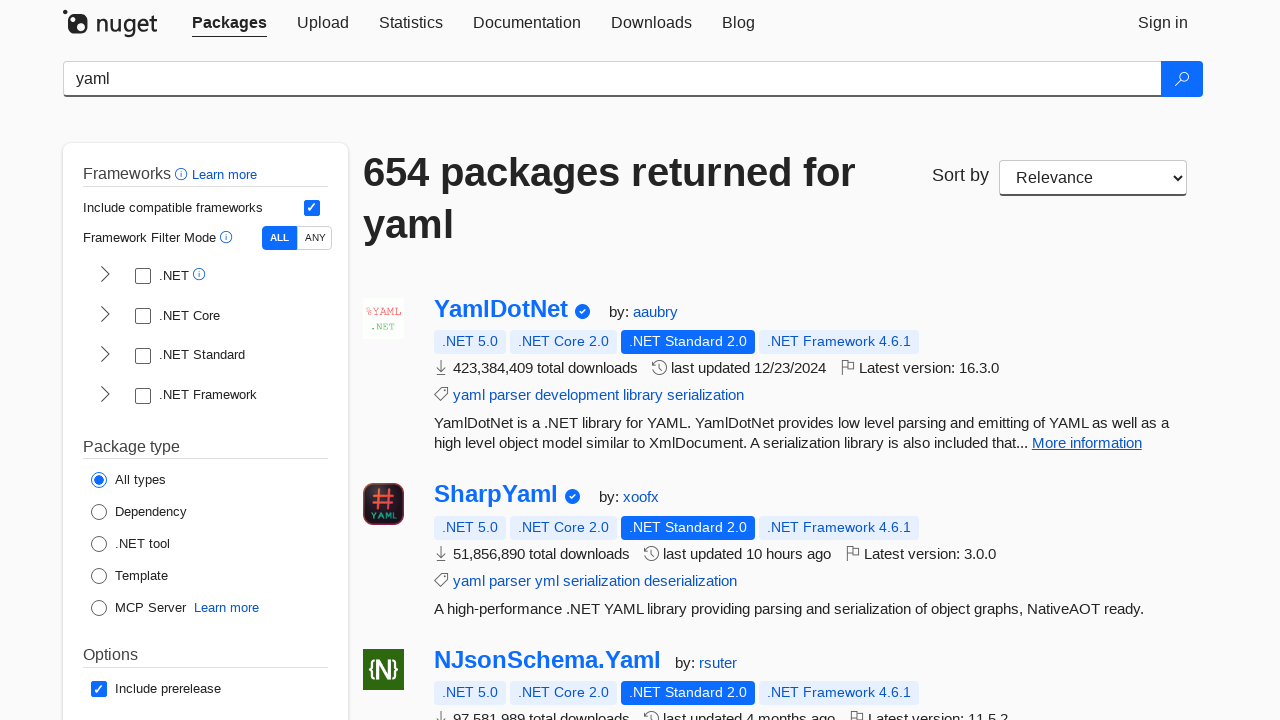

Verified package title exists with text: 'Microsoft.SemanticKernel.Yaml'
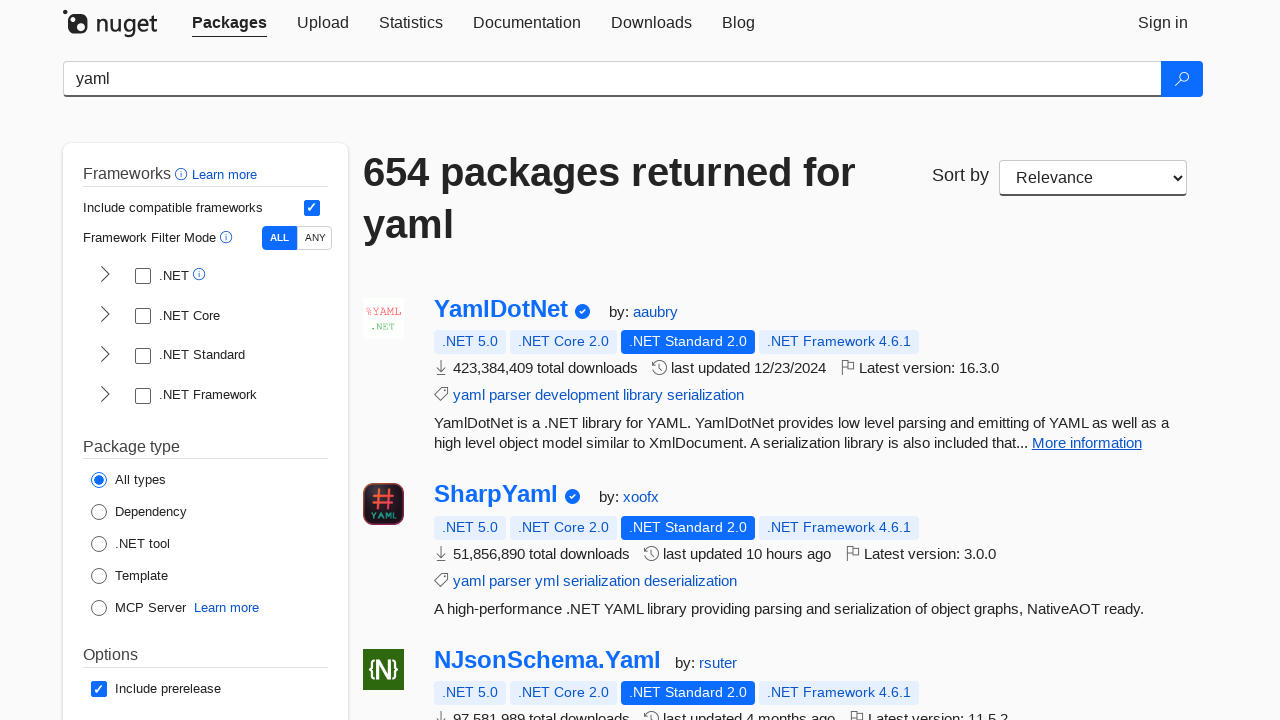

Verified package description exists and contains text
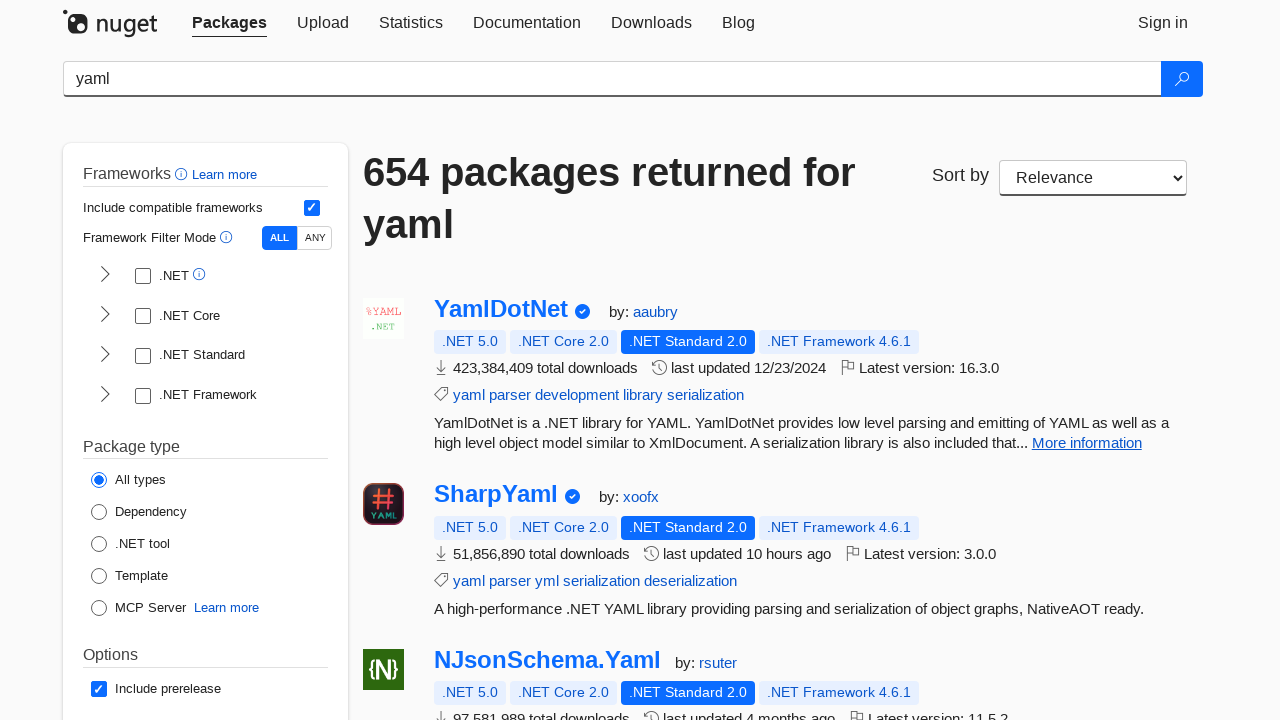

Verified package title exists with text: 'Microsoft.Extensions.Configuration.Yaml'
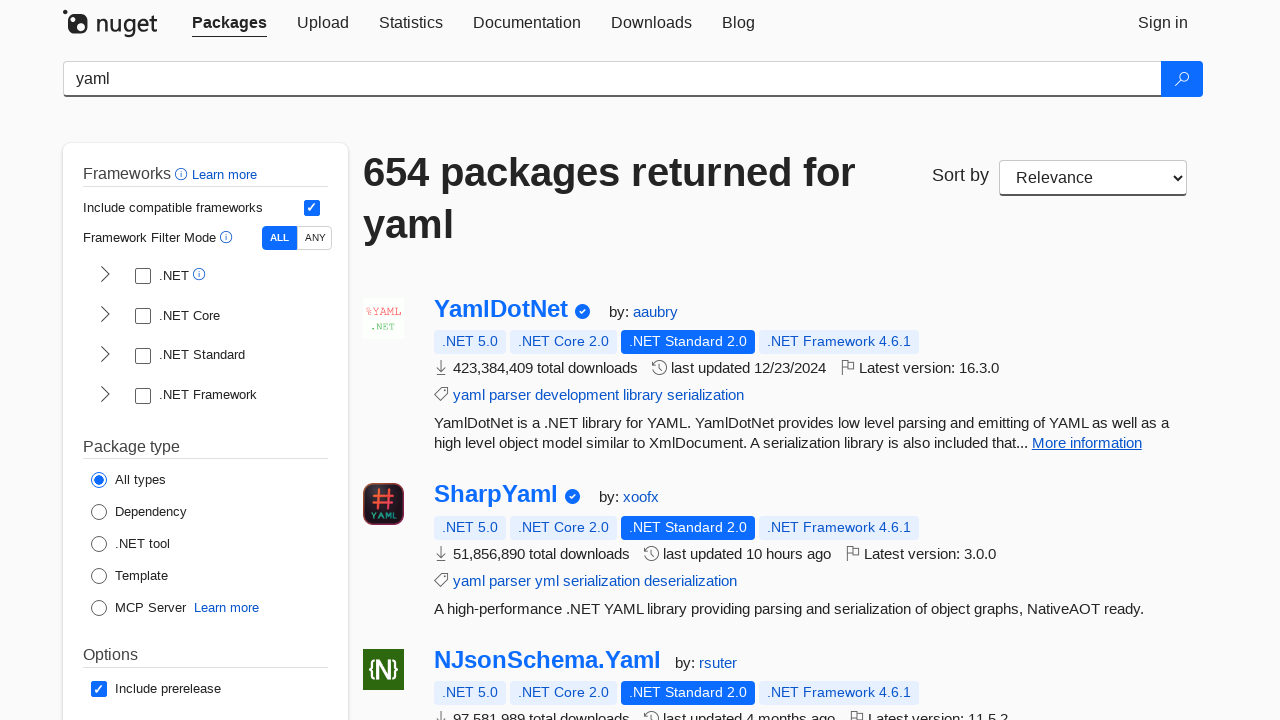

Verified package description exists and contains text
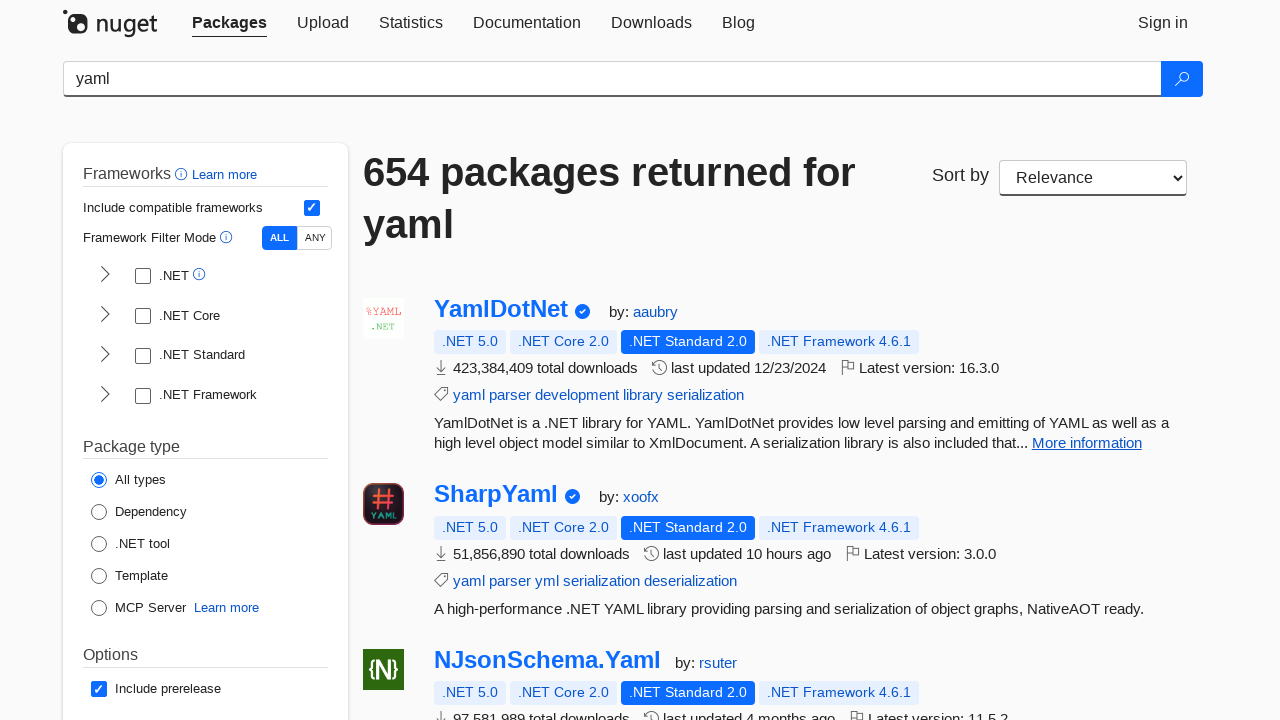

Verified package title exists with text: 'Zaabee.YamlDotNet'
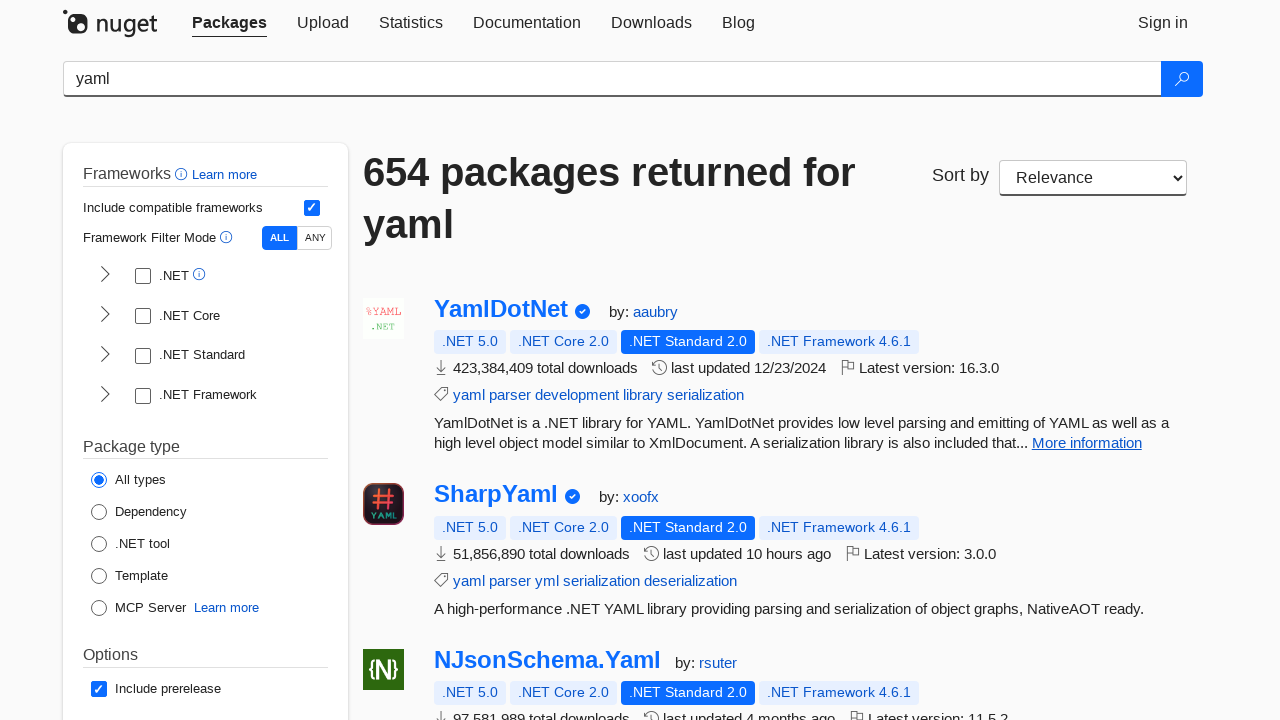

Verified package description exists and contains text
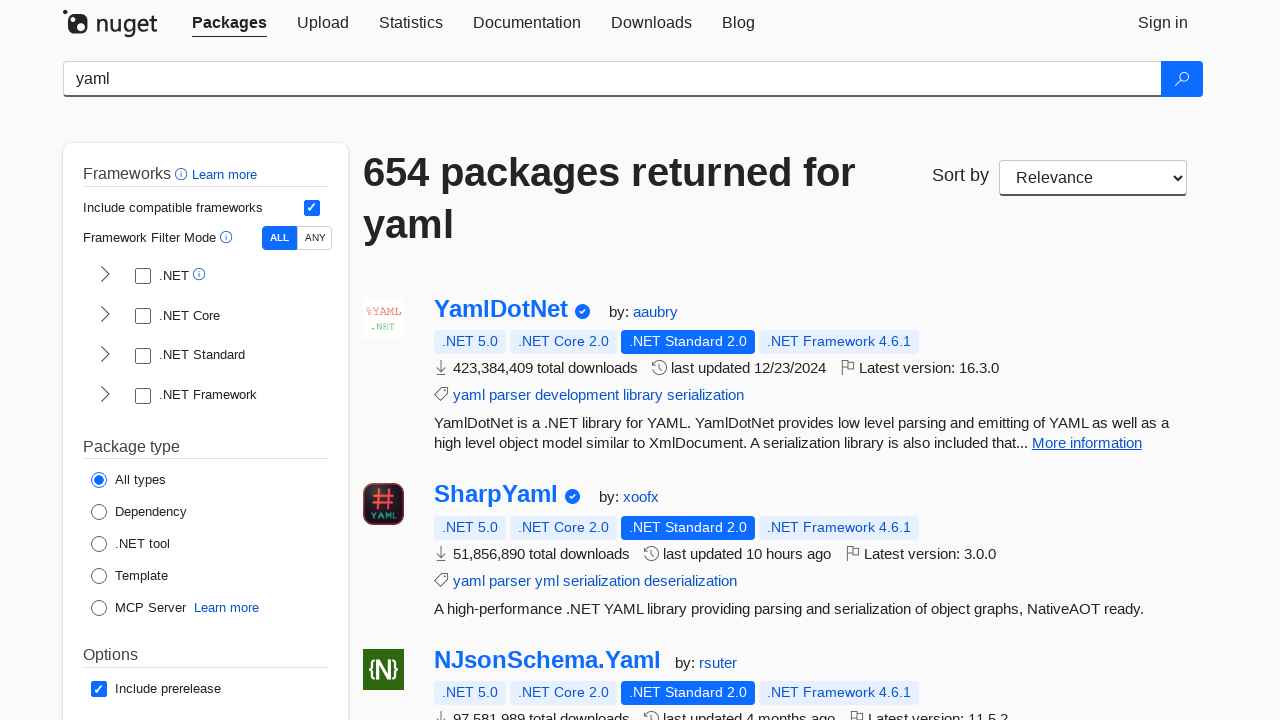

Verified package title exists with text: 'Yaml2JsonNode'
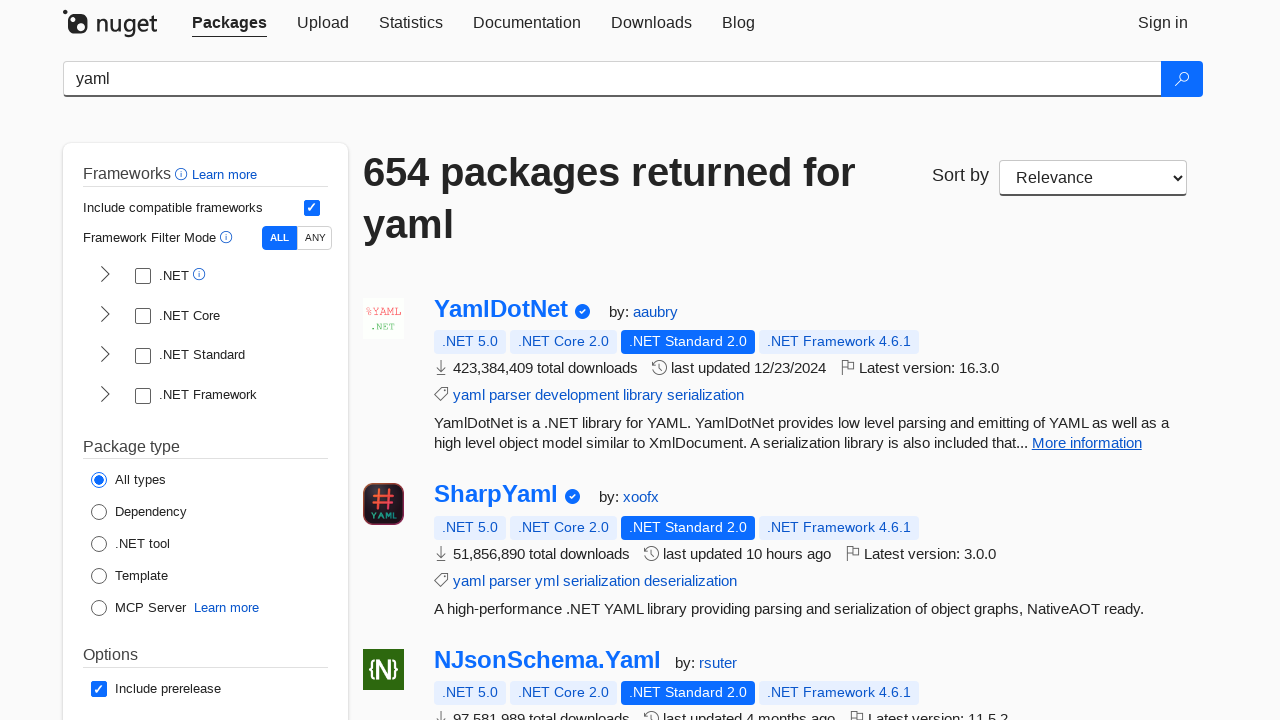

Verified package description exists and contains text
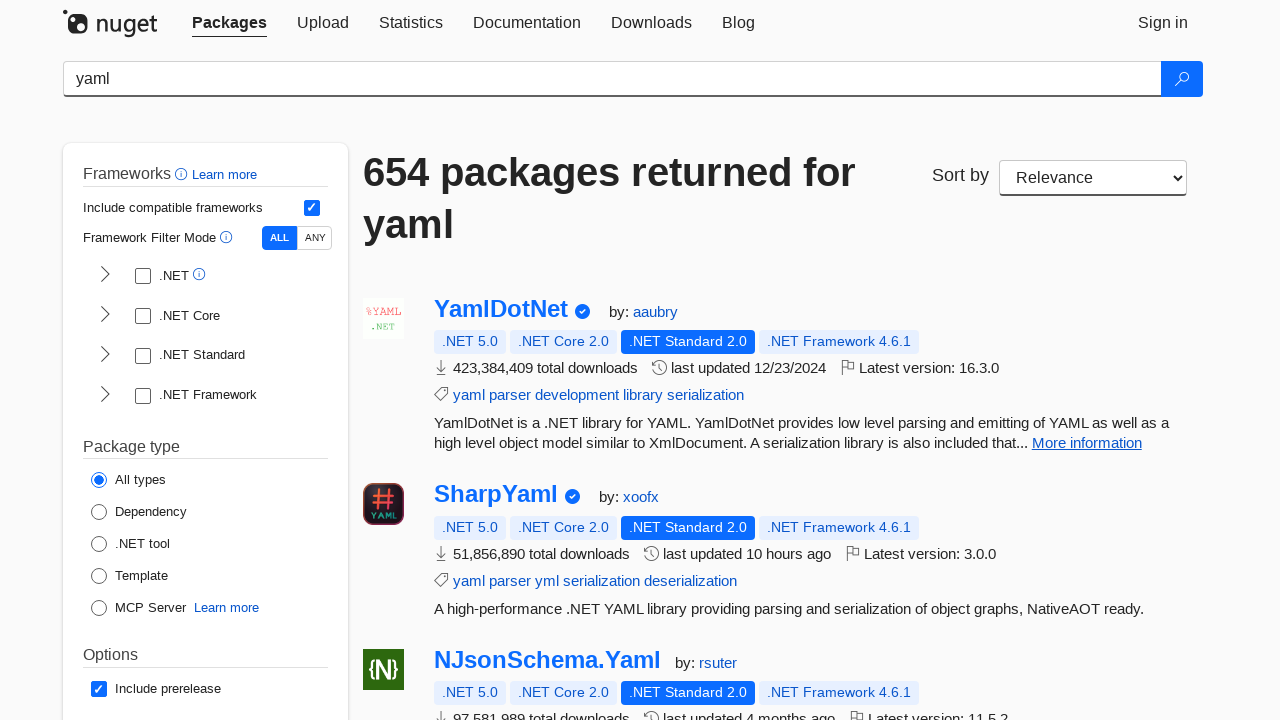

Verified package title exists with text: 'Microsoft.DocAsCode.ECMA2Yaml'
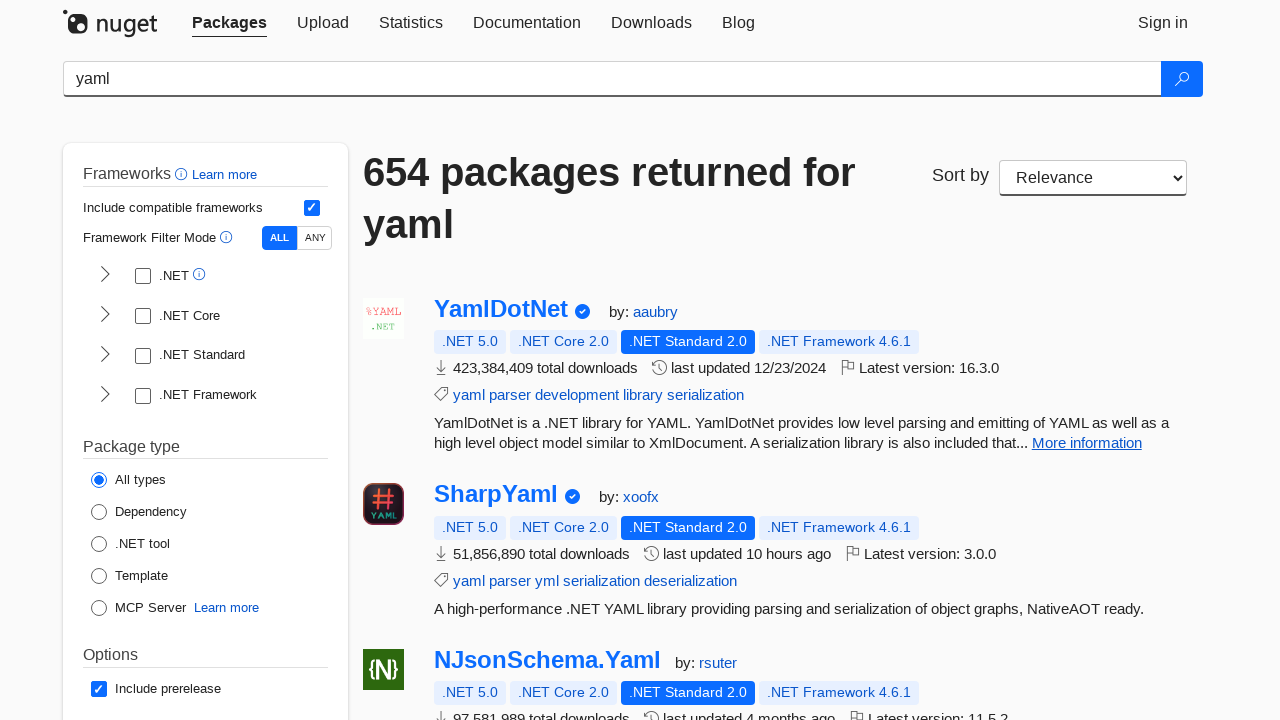

Verified package description exists and contains text
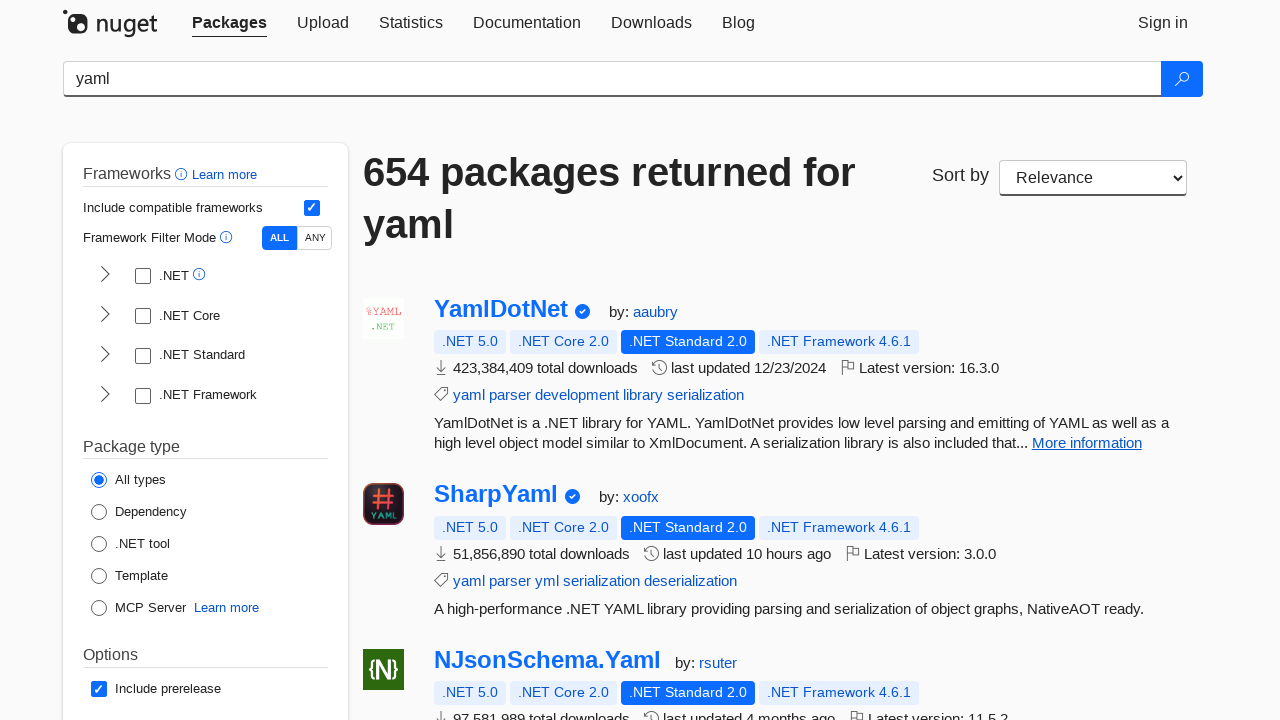

Verified package title exists with text: 'Statiq.Yaml'
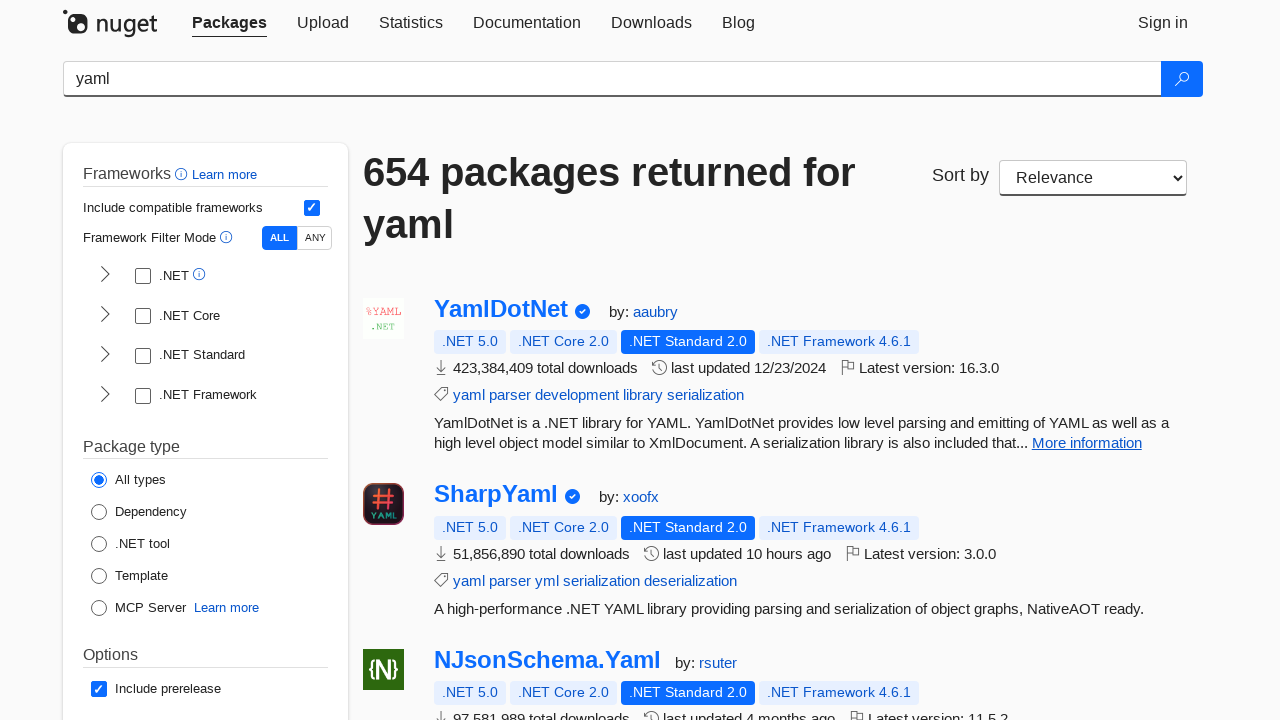

Verified package description exists and contains text
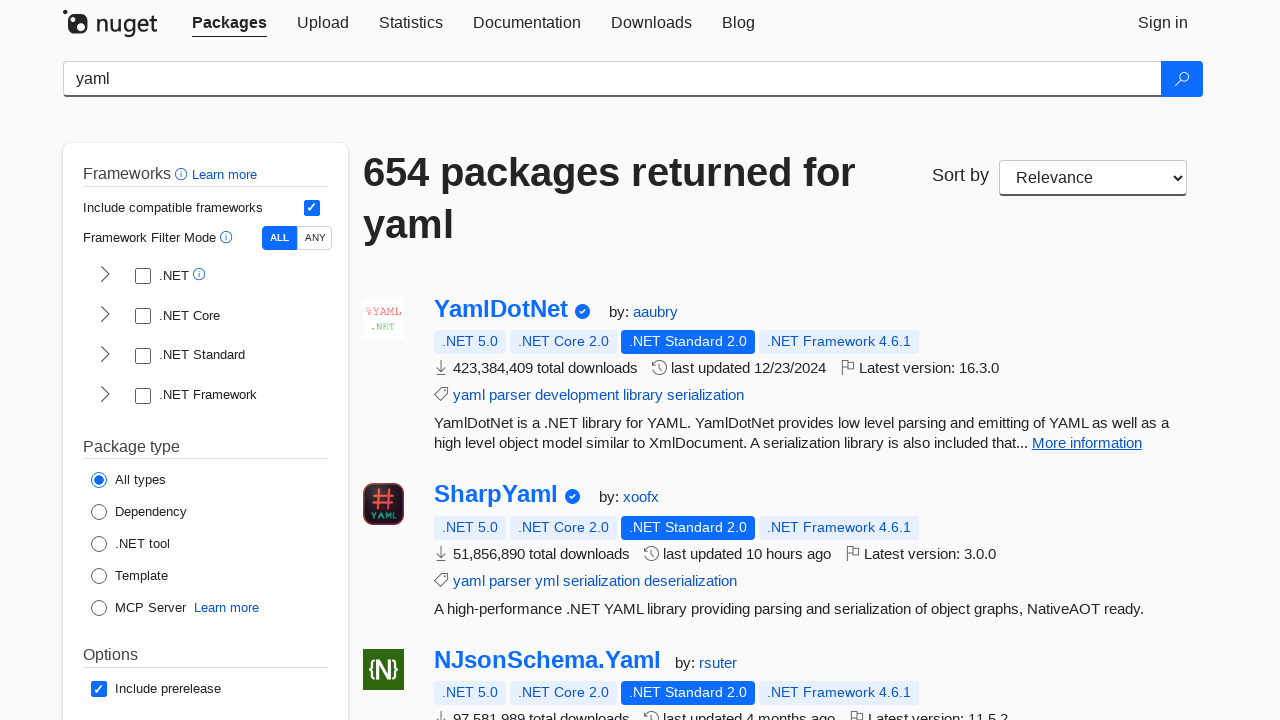

Verified package title exists with text: 'Wyam.Yaml'
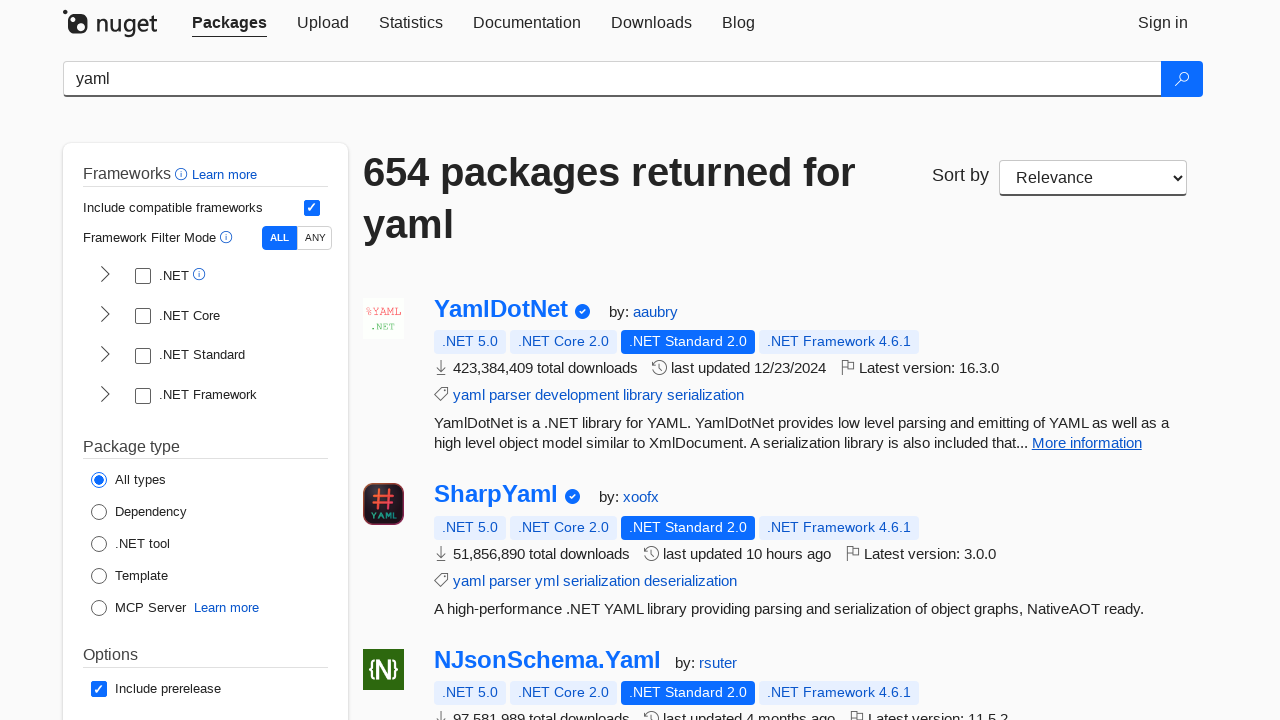

Verified package description exists and contains text
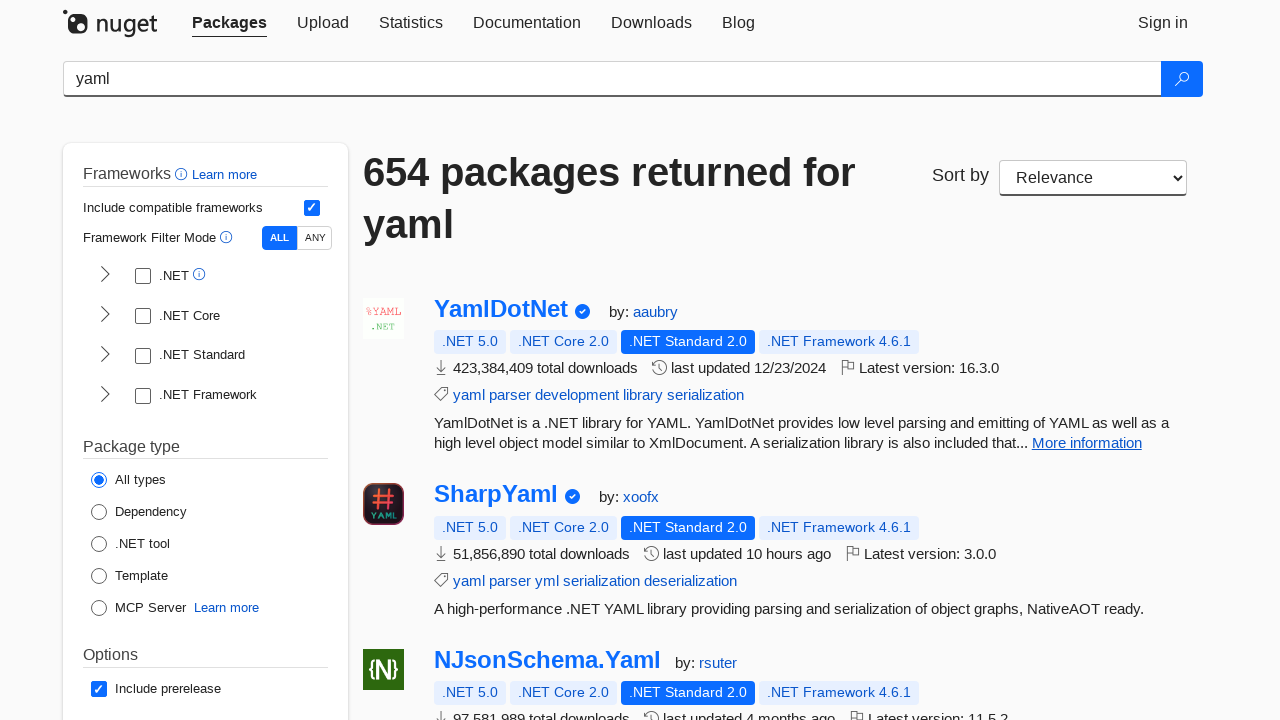

Verified package title exists with text: 'YamlDotNet.System.Text.Json'
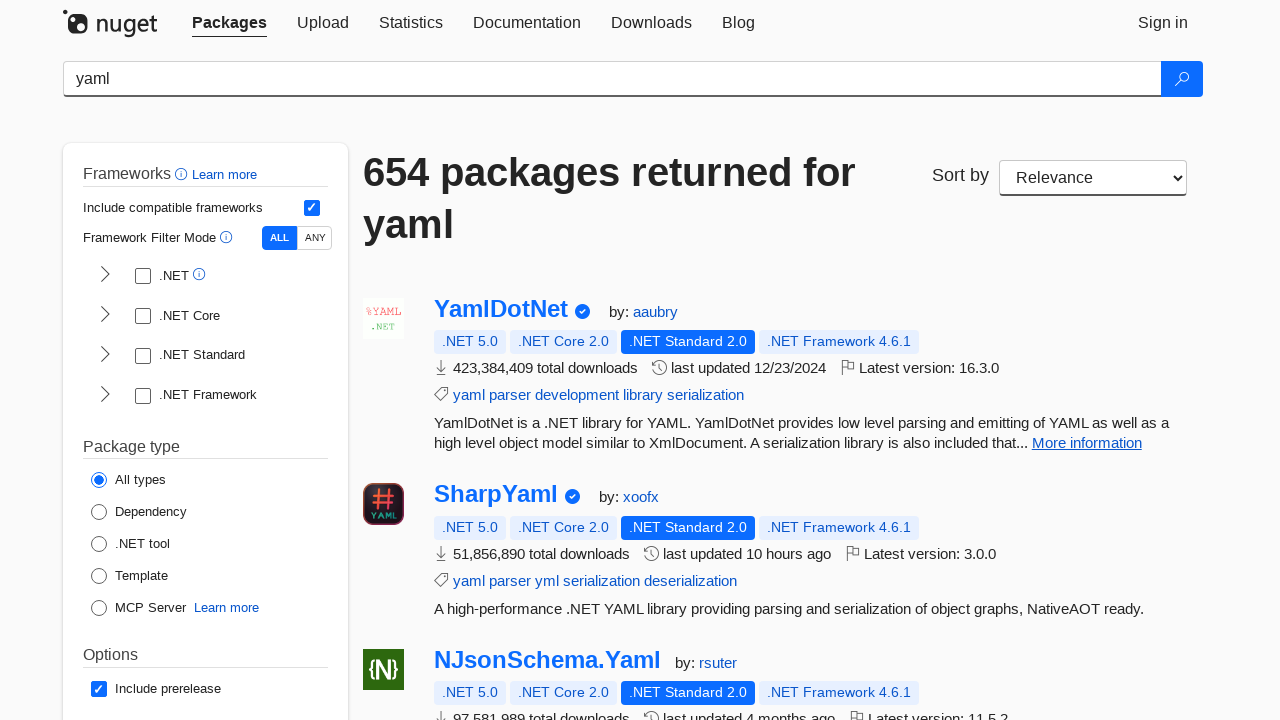

Verified package description exists and contains text
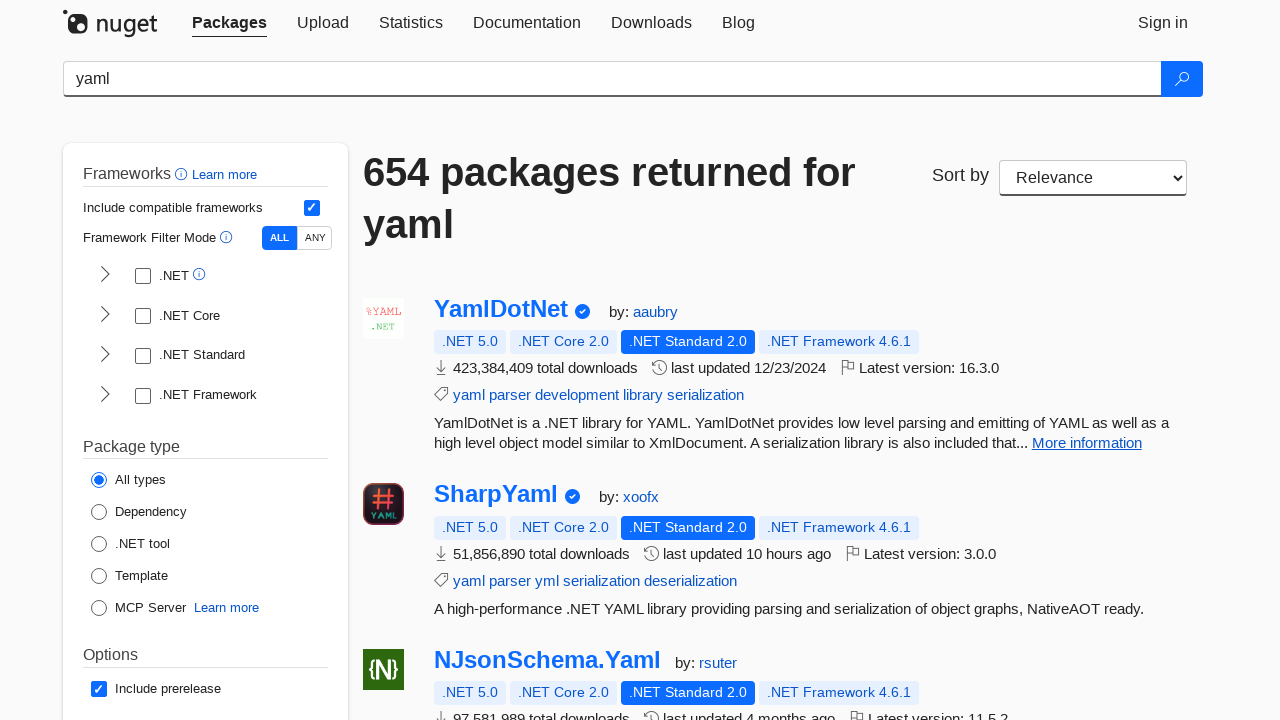

Verified package title exists with text: 'Neuroglia.Serialization.YamlDotNet'
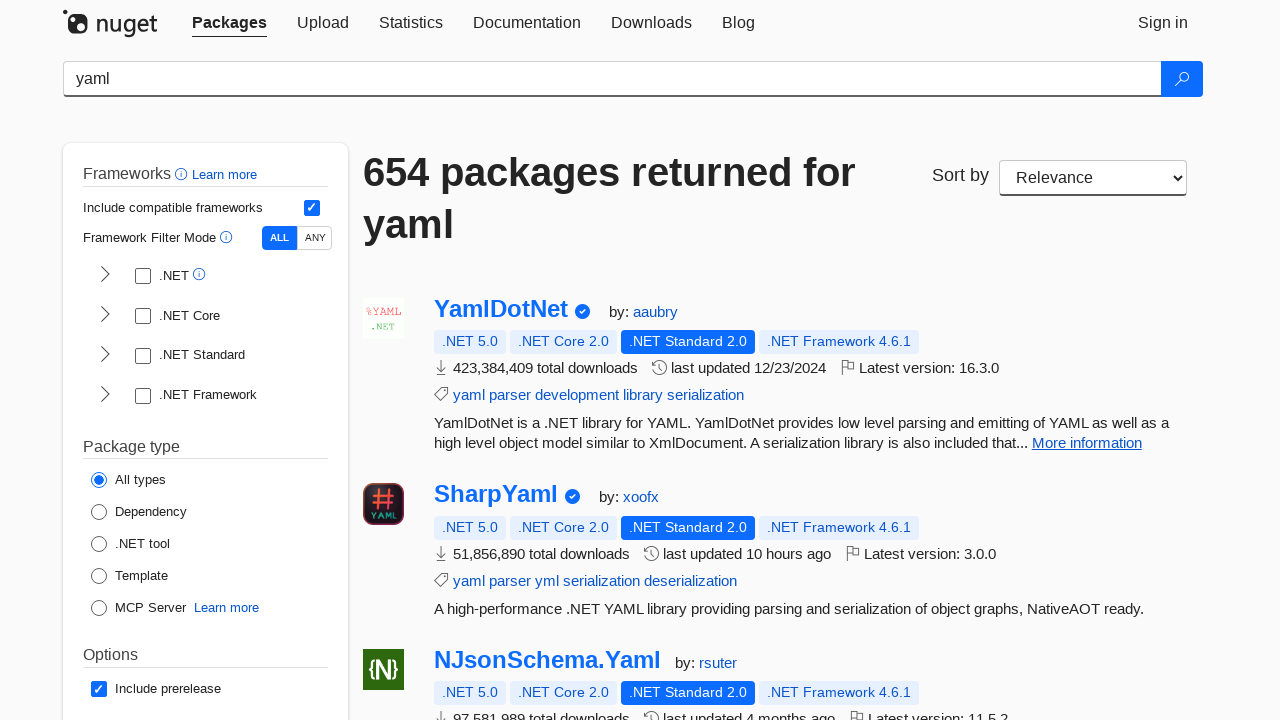

Verified package description exists and contains text
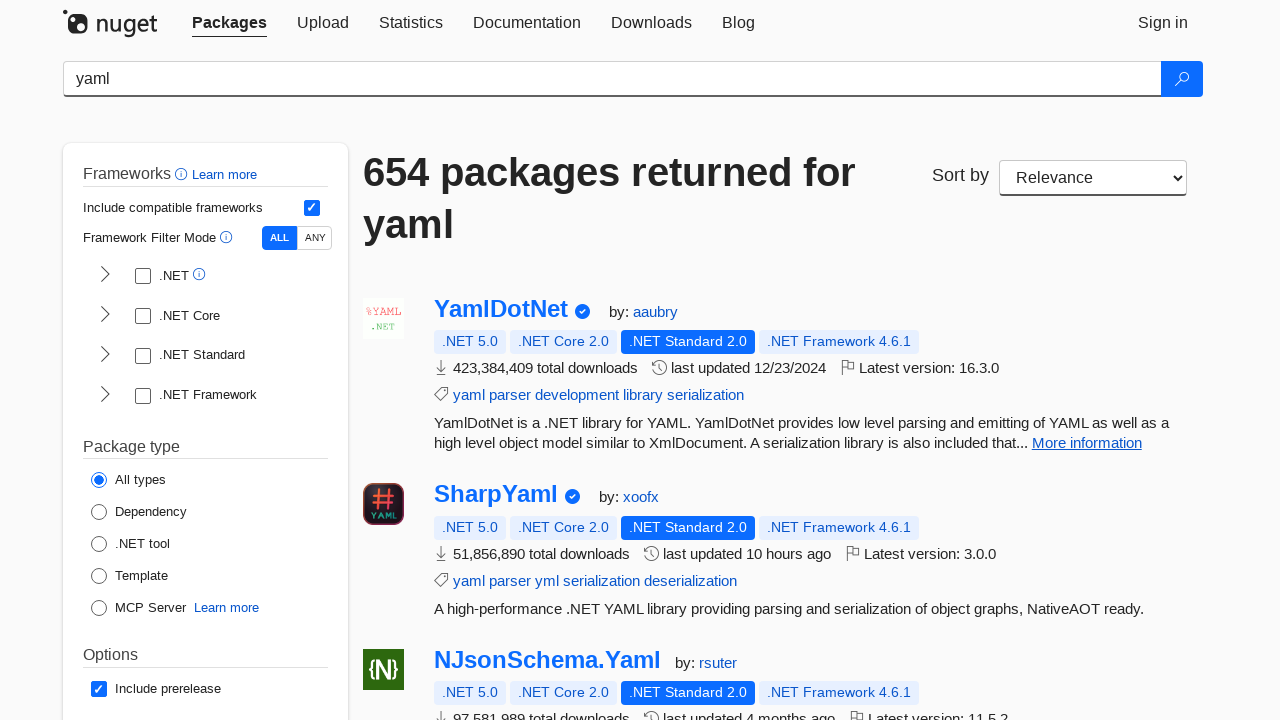

Verified package title exists with text: 'Microsoft.OpenApi.YamlReader'
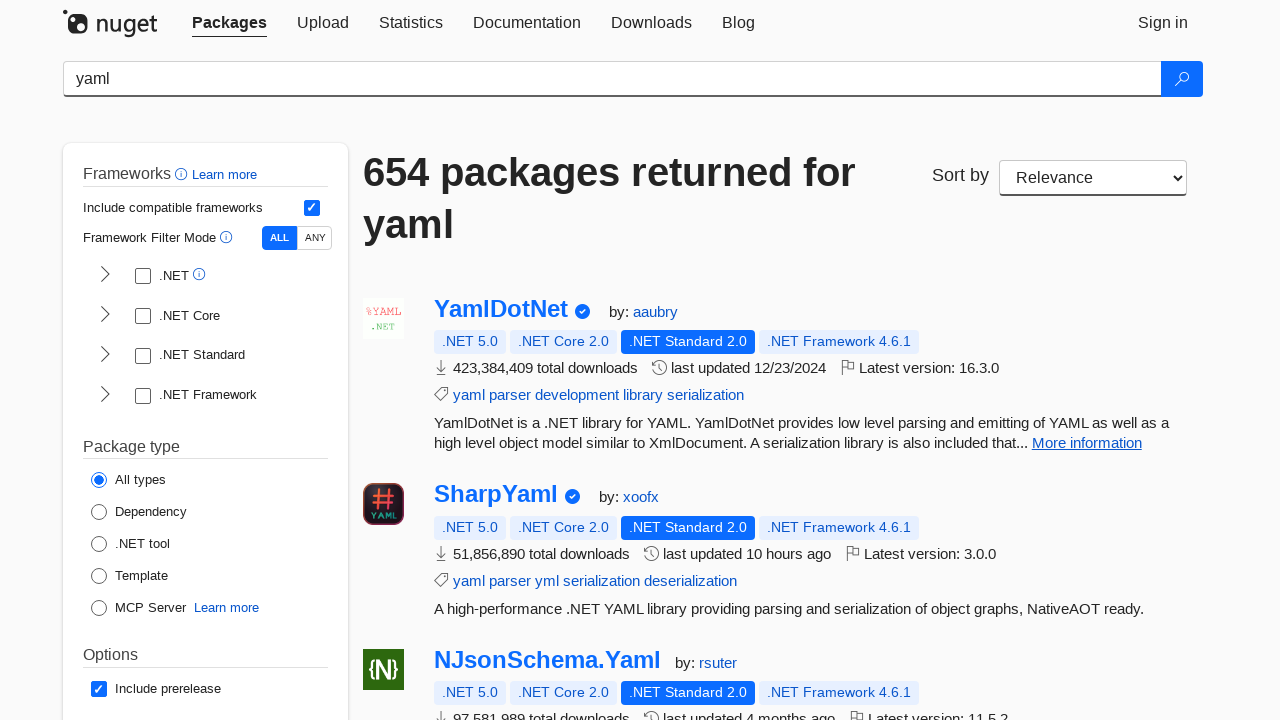

Verified package description exists and contains text
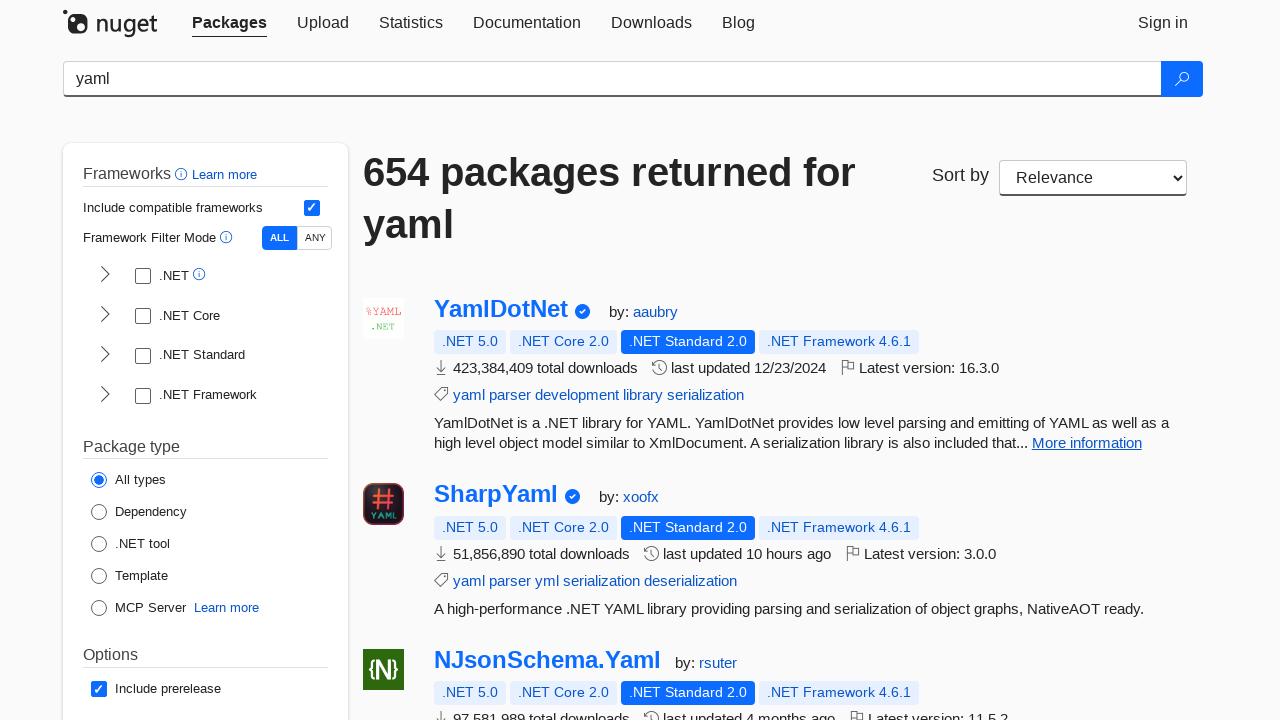

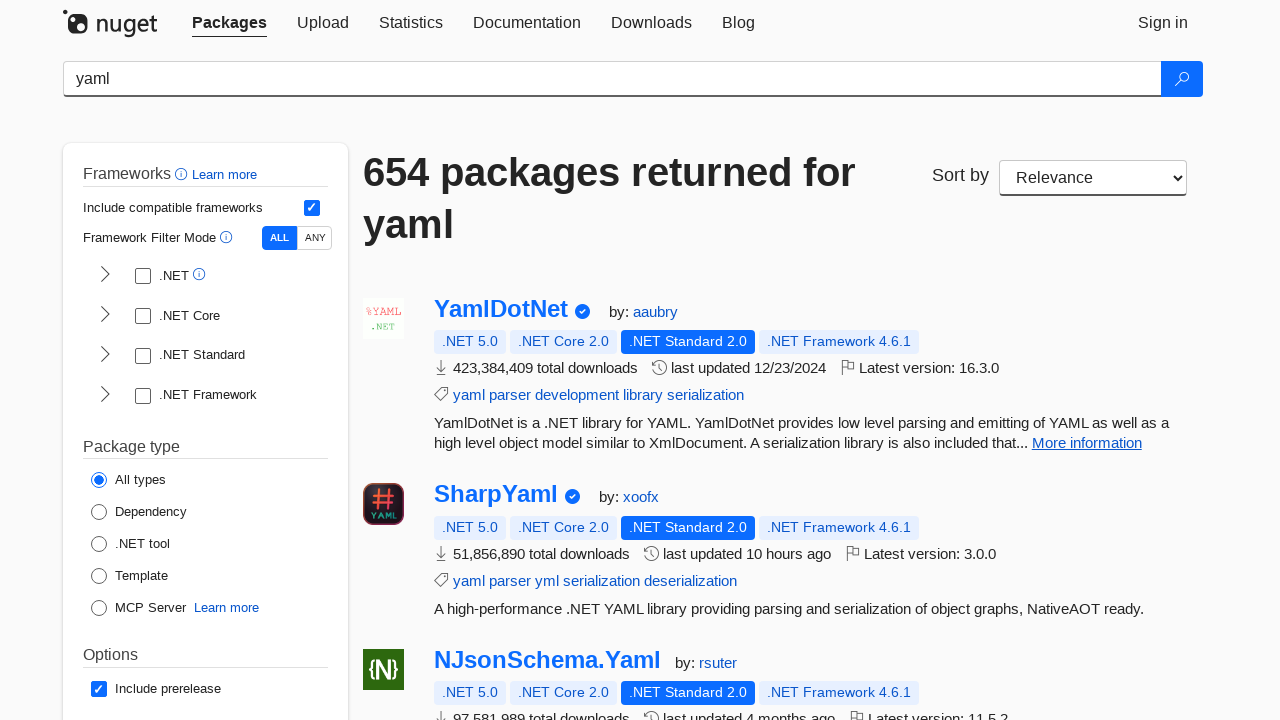